Tests password validation rules on MailChimp signup by entering different password patterns and verifying validation indicators

Starting URL: https://login.mailchimp.com/signup/

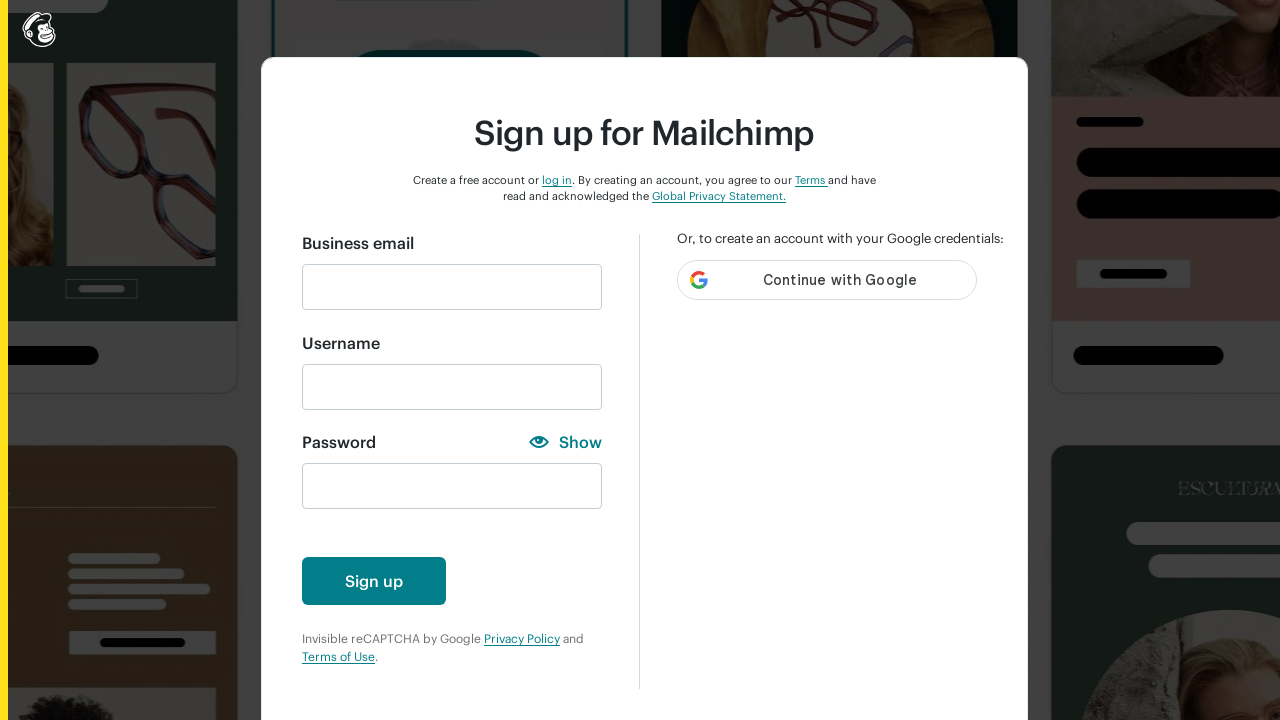

Cleared password field on //input[@id='new_password']
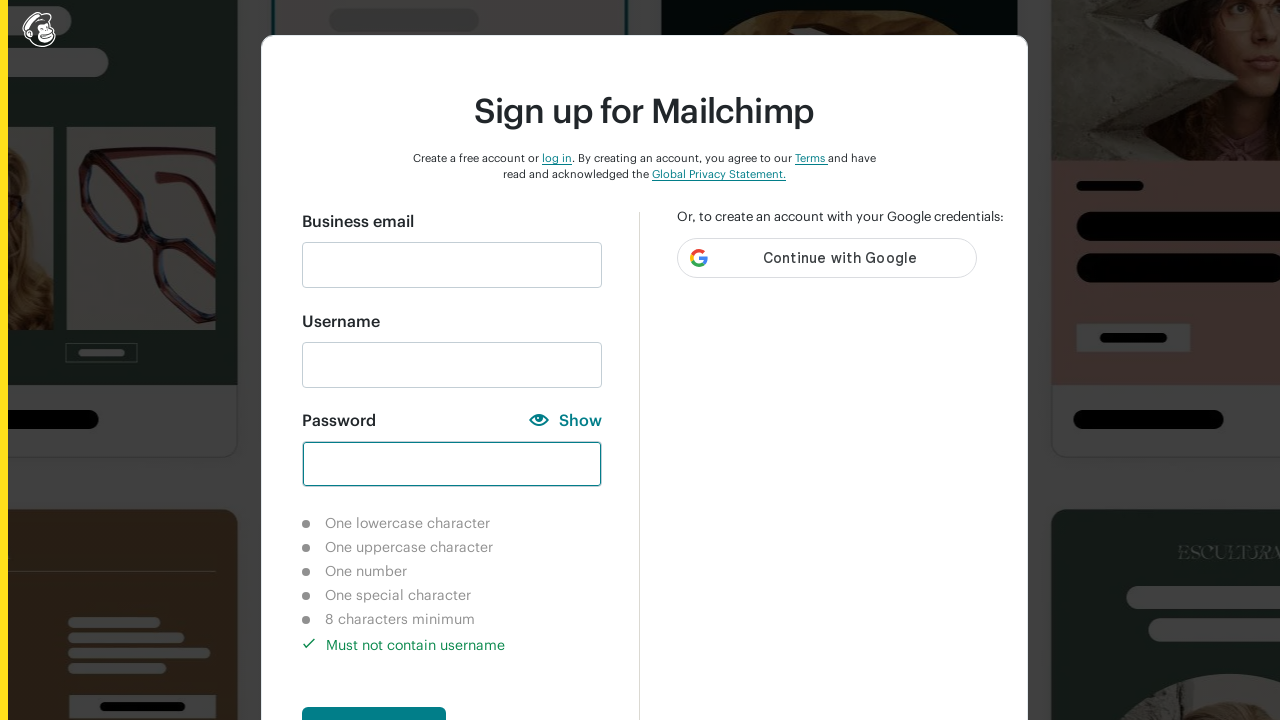

Clicked create account button with empty password at (374, 696) on xpath=//button[@id='create-account-enabled']
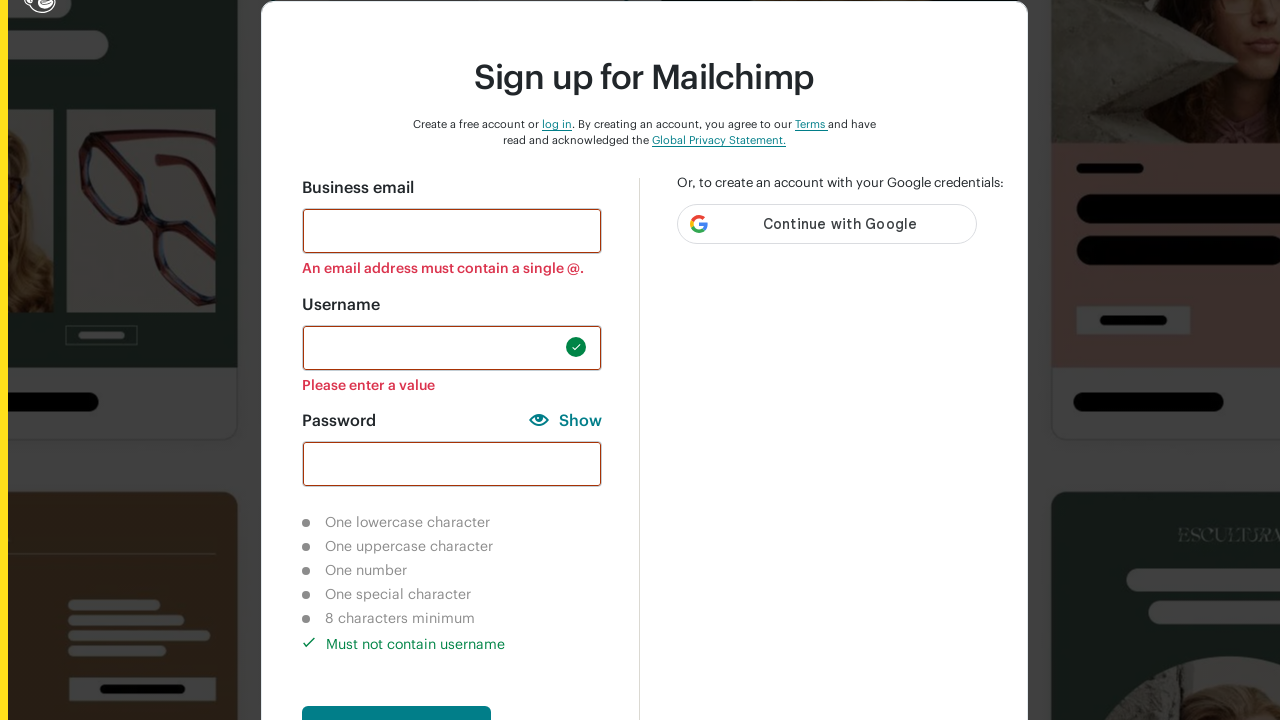

Waited for lowercase validation indicator to appear
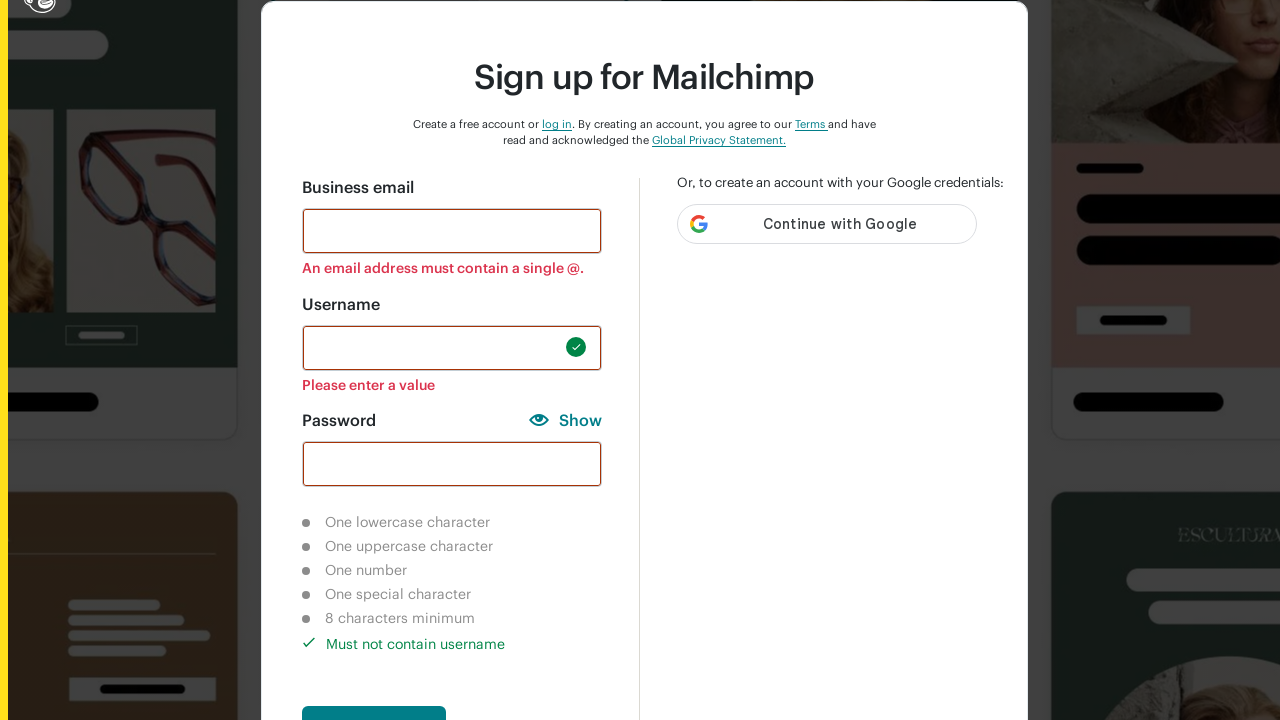

Verified lowercase character requirement shows as not completed
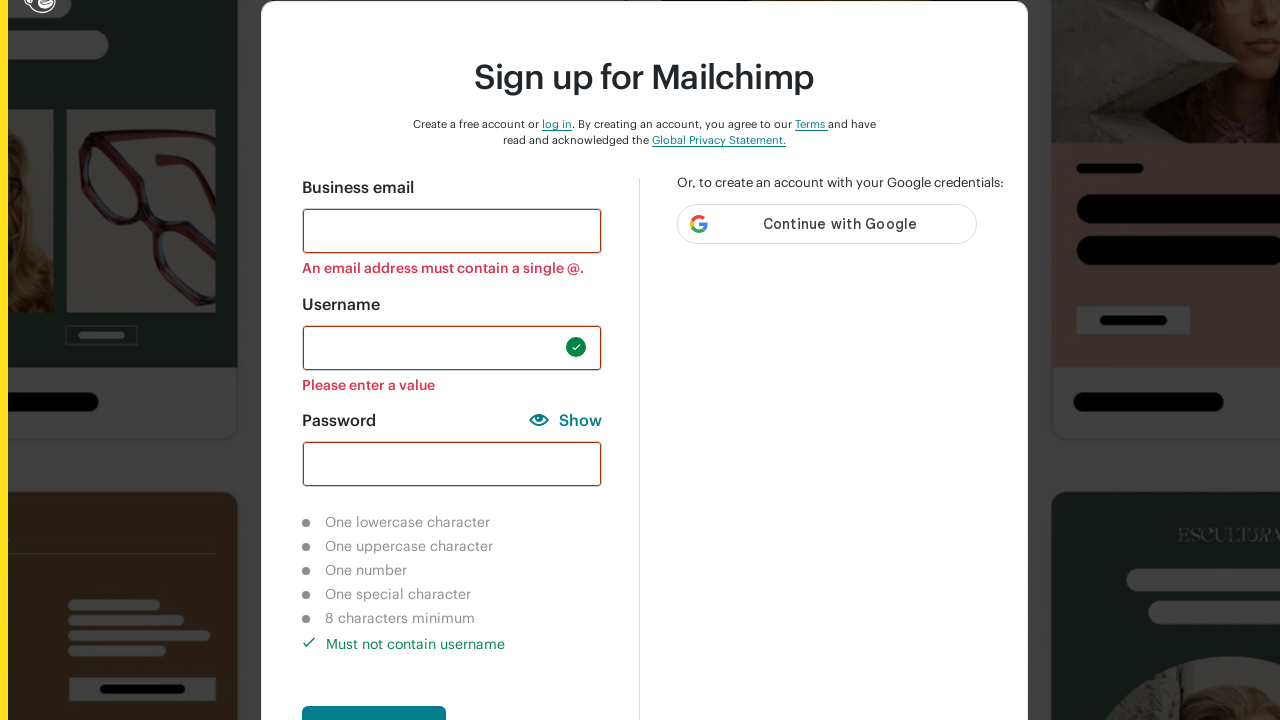

Verified uppercase character requirement shows as not completed
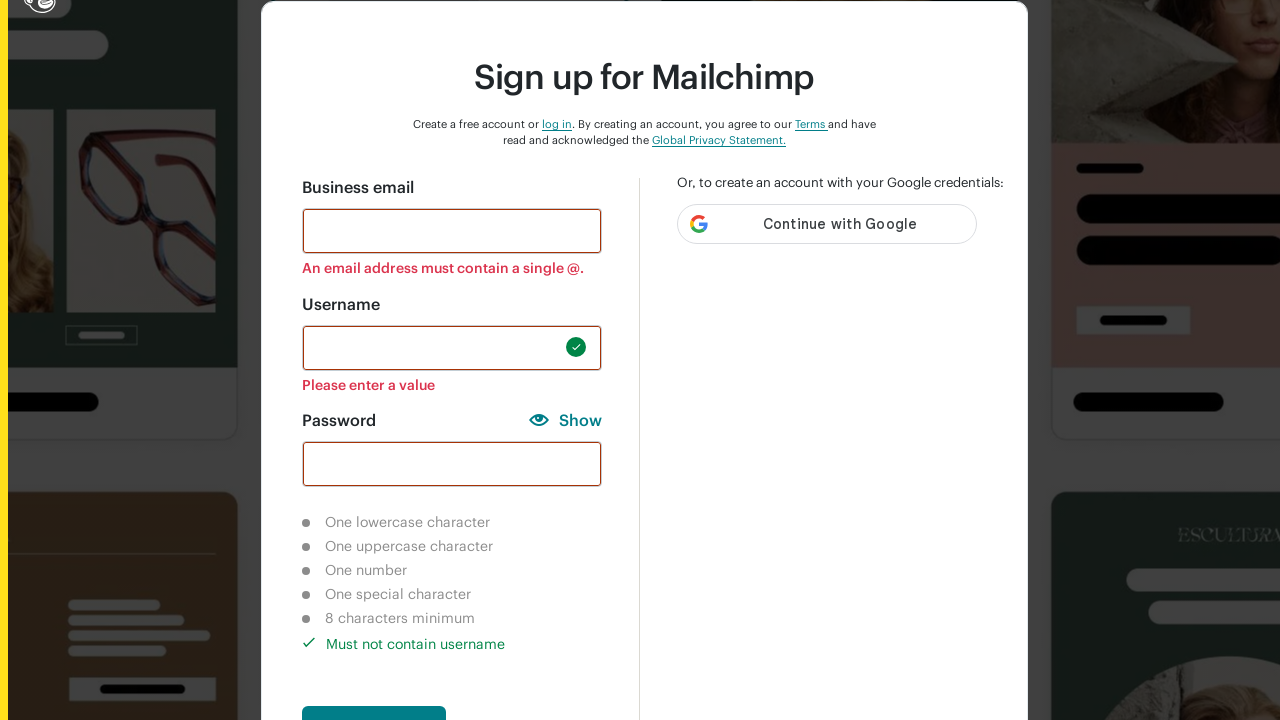

Verified number character requirement shows as not completed
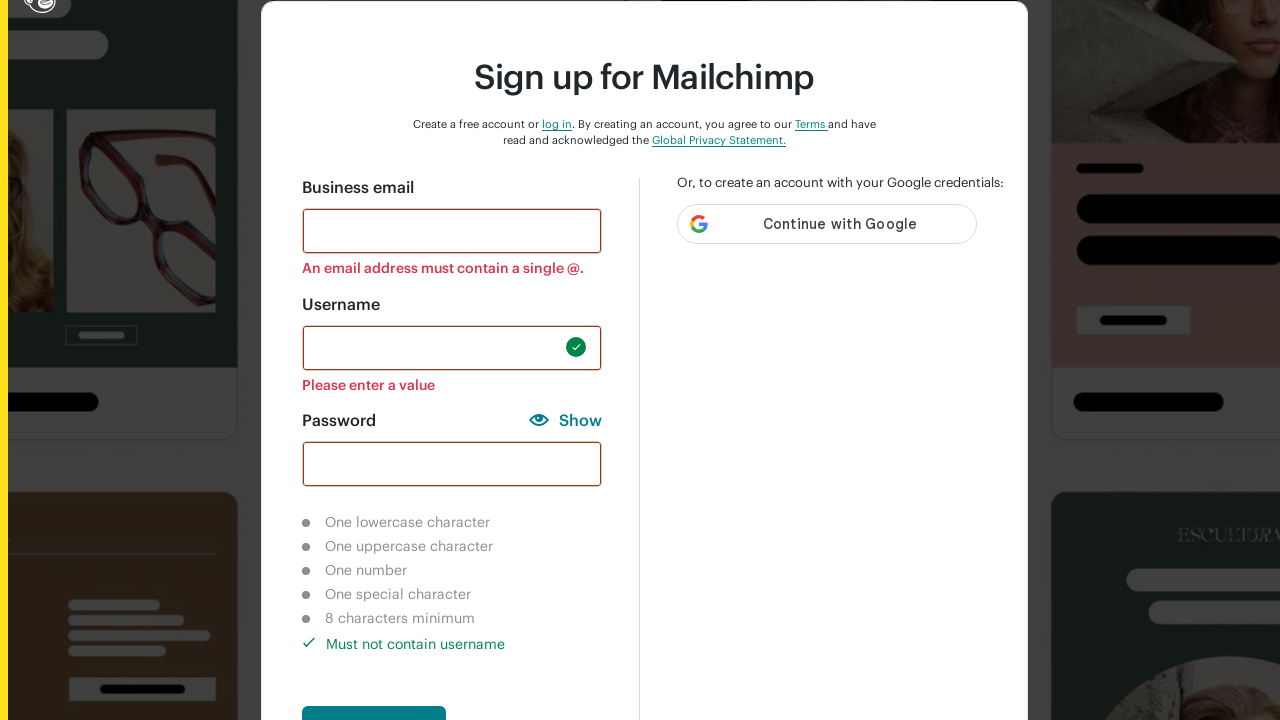

Verified special character requirement shows as not completed
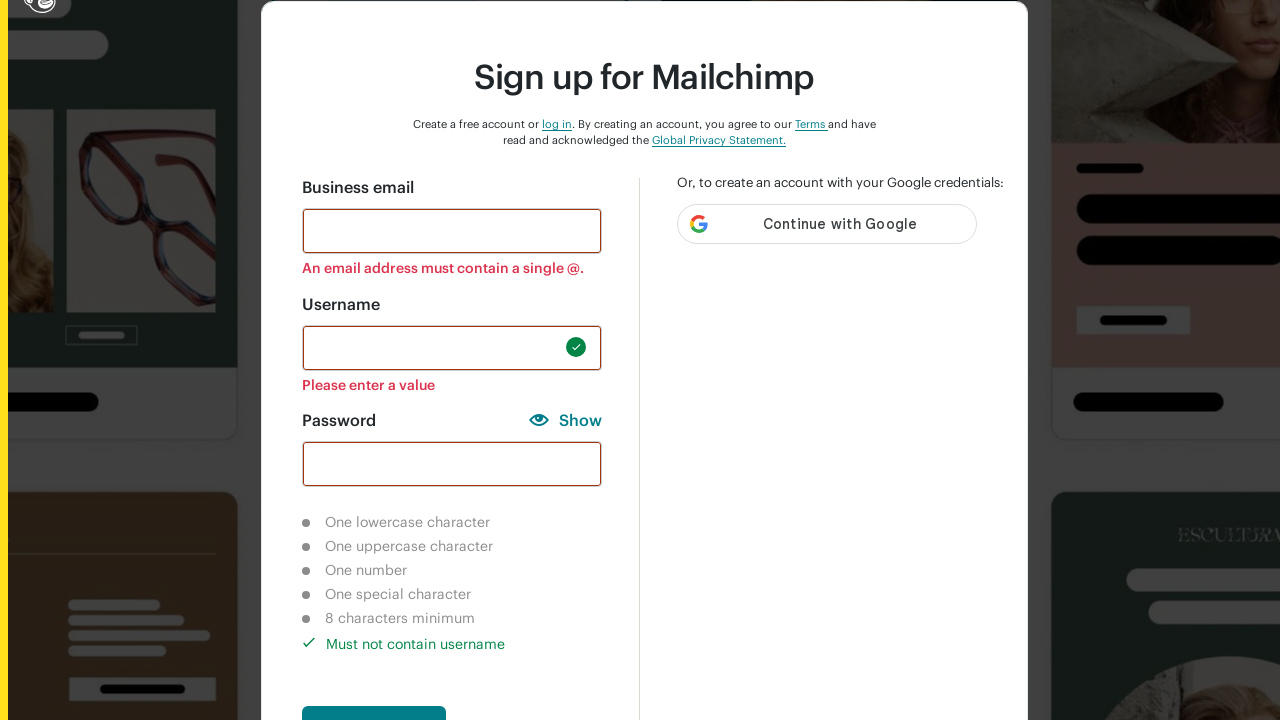

Verified 8-character requirement shows as not completed
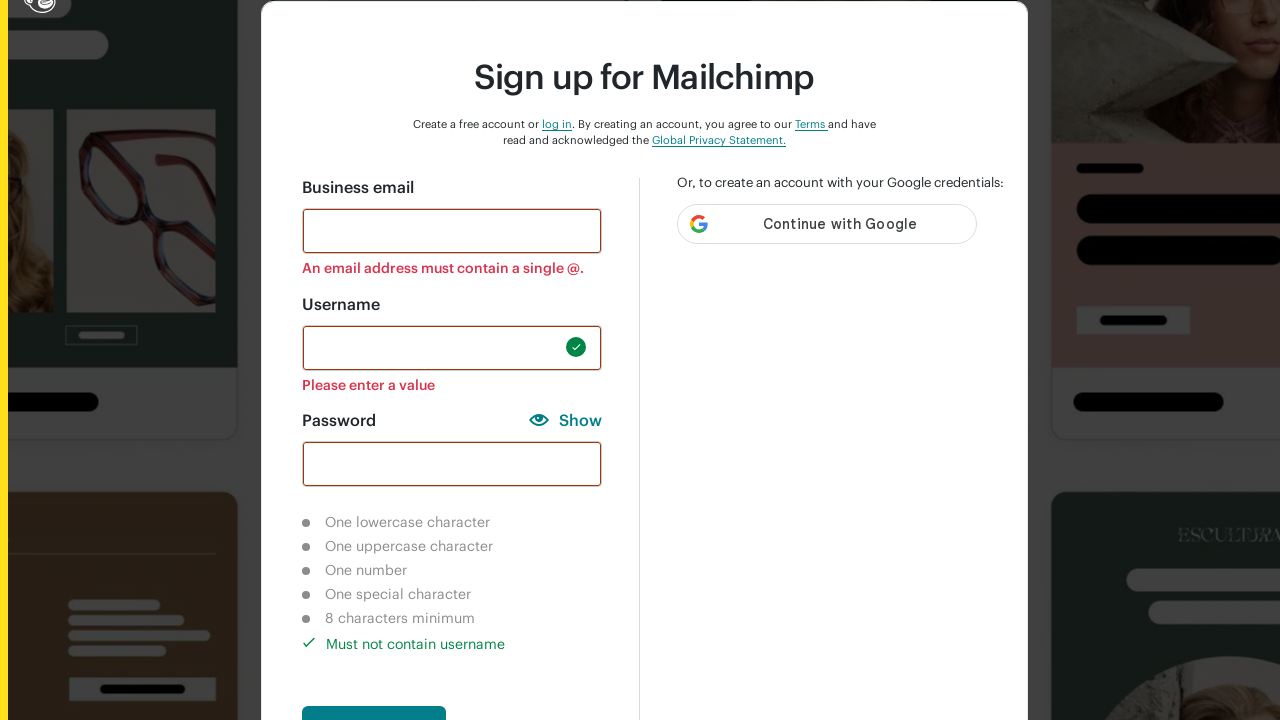

Entered password with numbers only: '12345' on //input[@id='new_password']
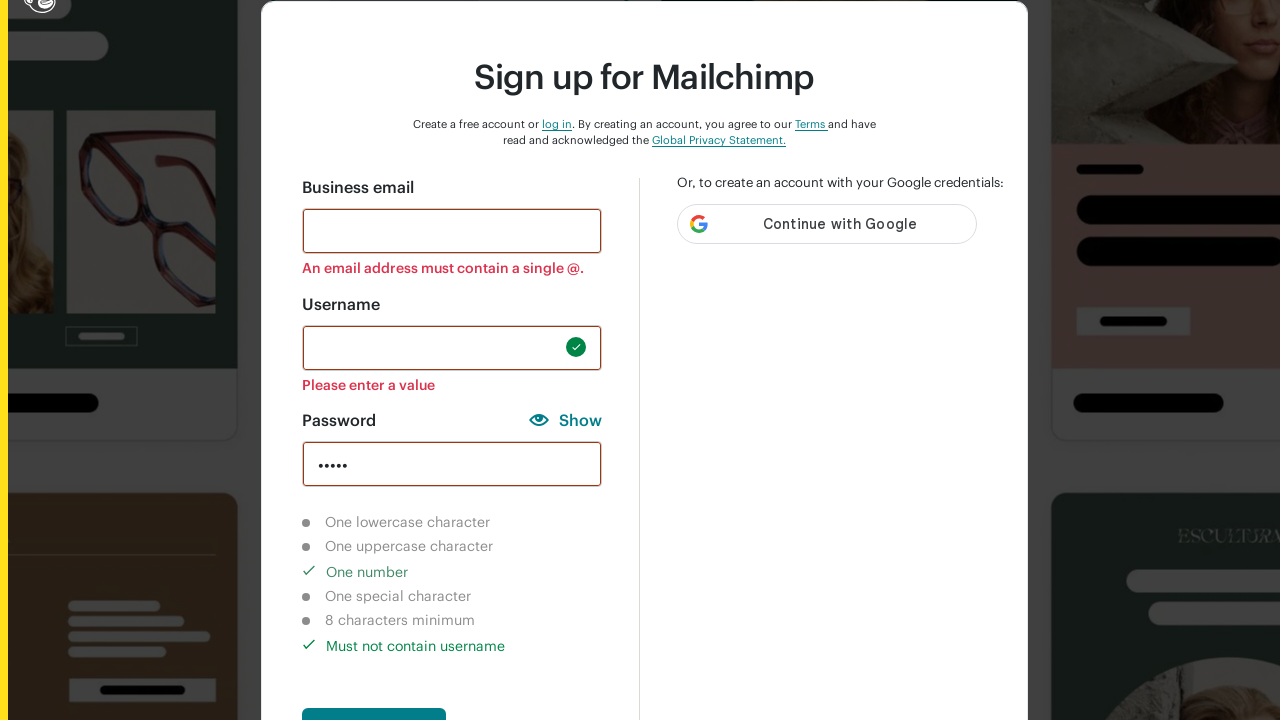

Verified lowercase character requirement still shows as not completed
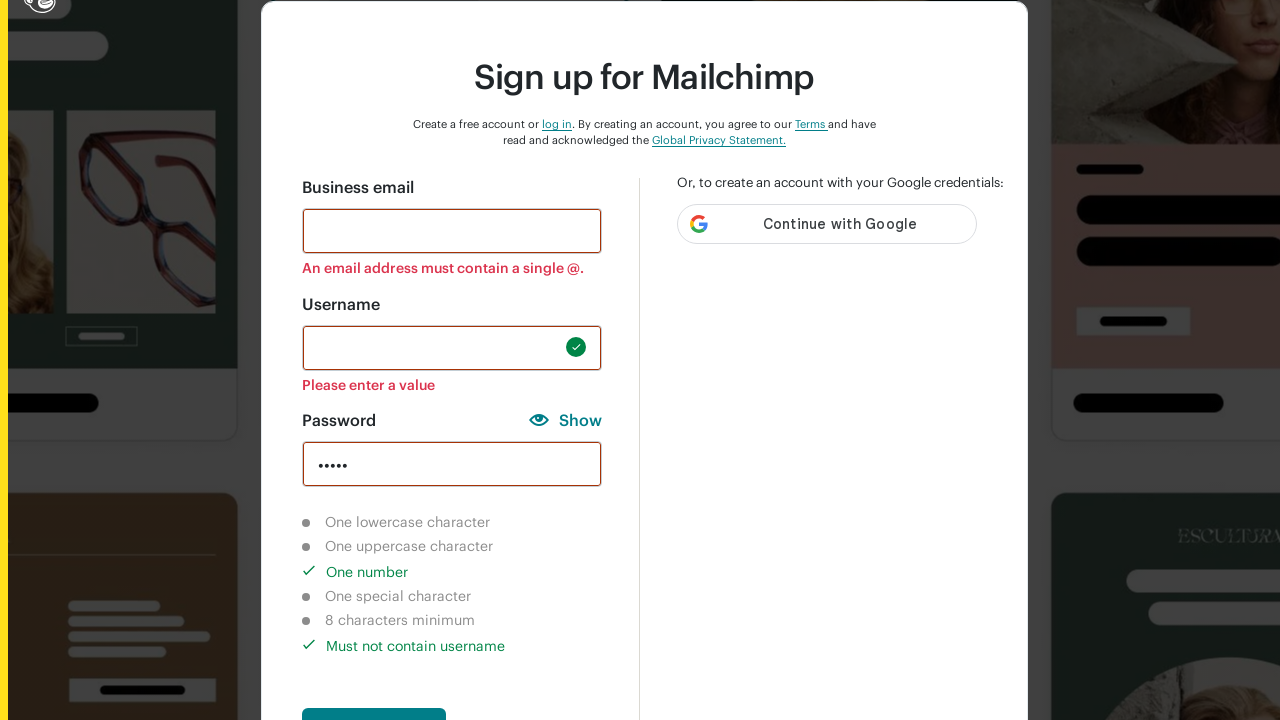

Verified uppercase character requirement still shows as not completed
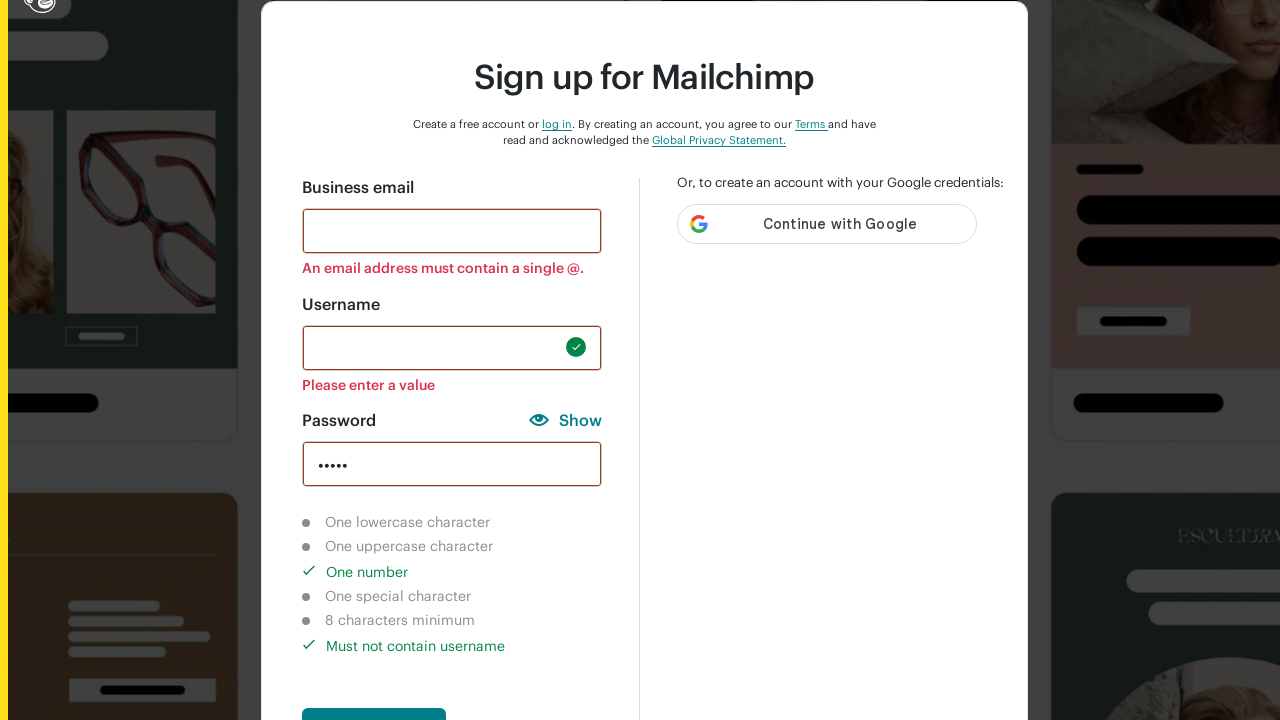

Verified number character requirement now shows as completed
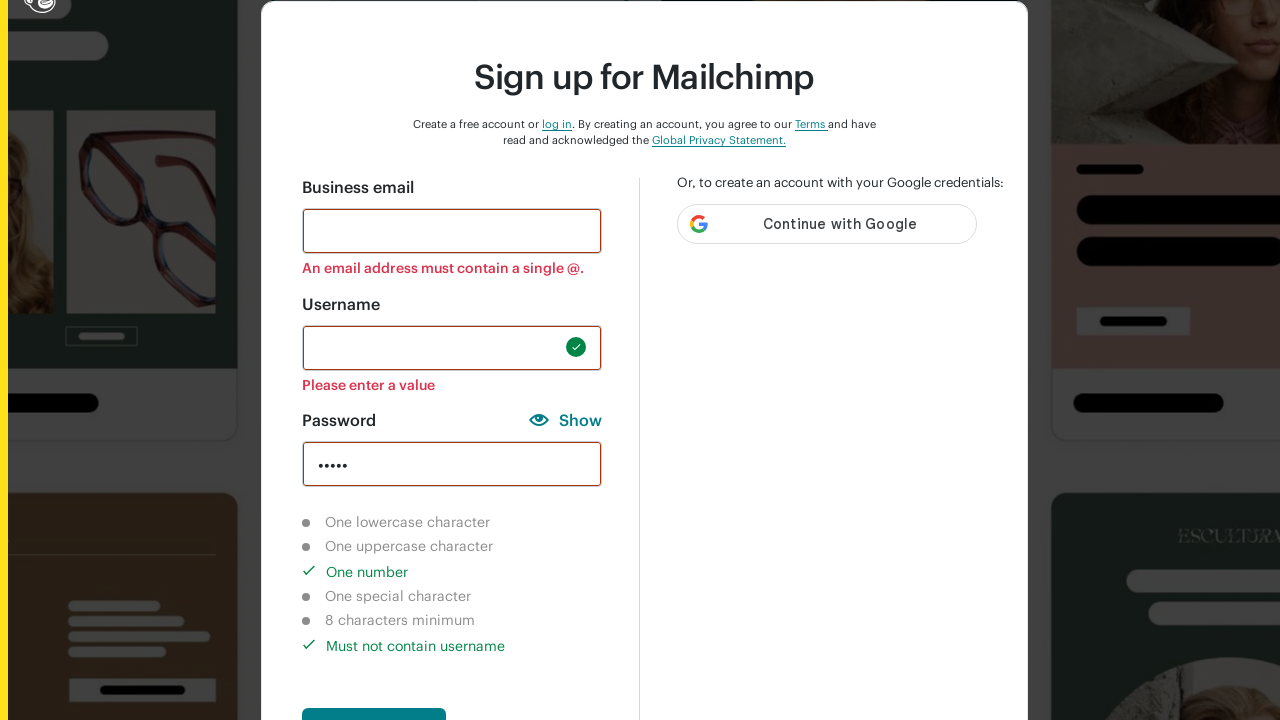

Verified special character requirement still shows as not completed
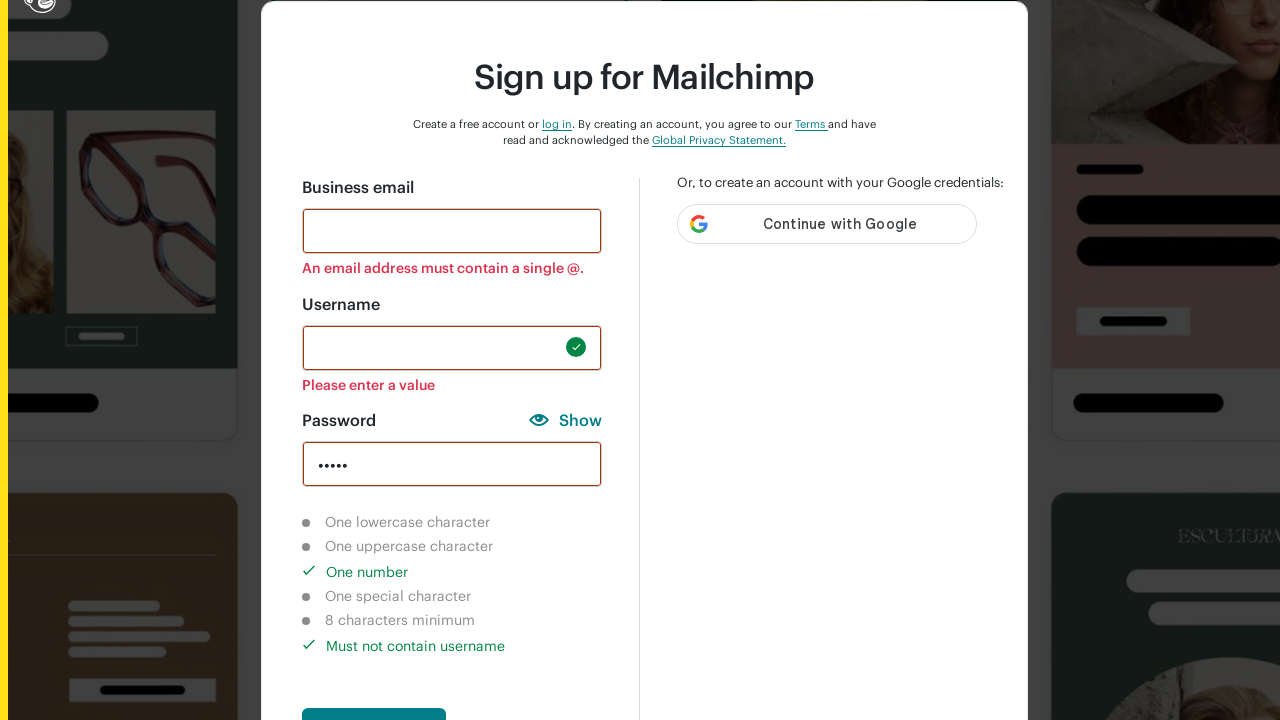

Verified 8-character requirement still shows as not completed
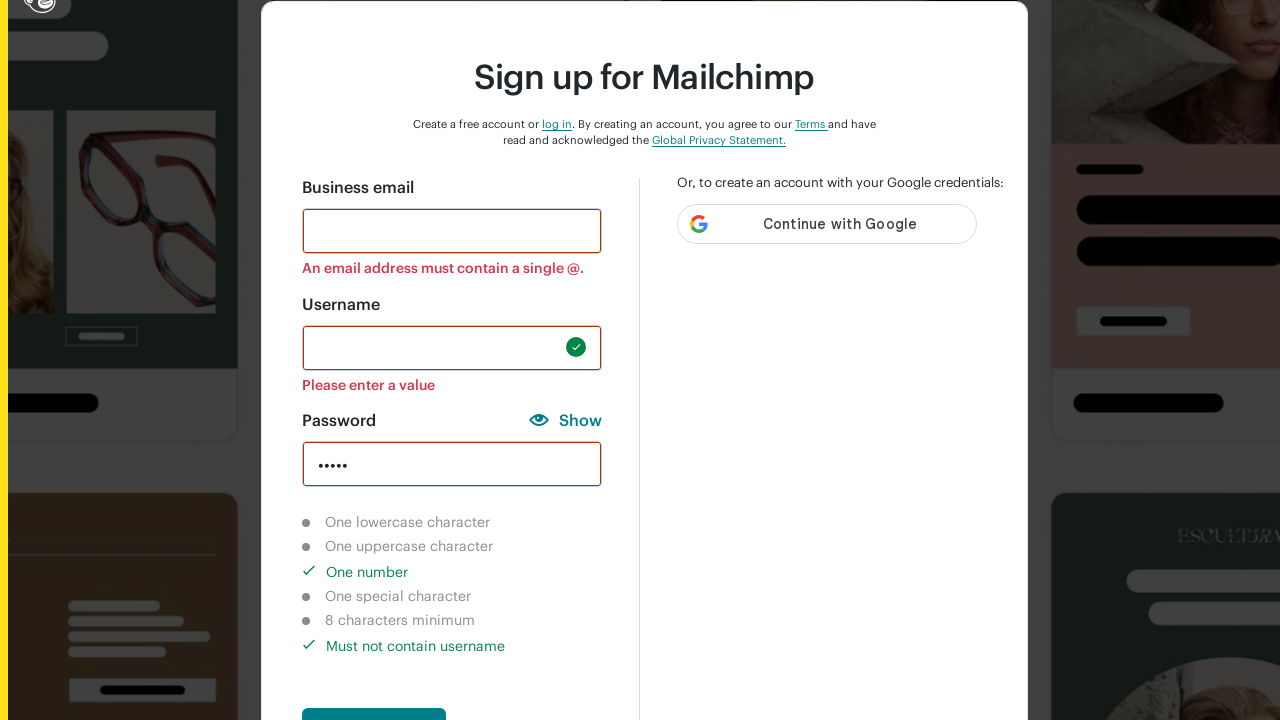

Entered password with lowercase only: 'auto' on //input[@id='new_password']
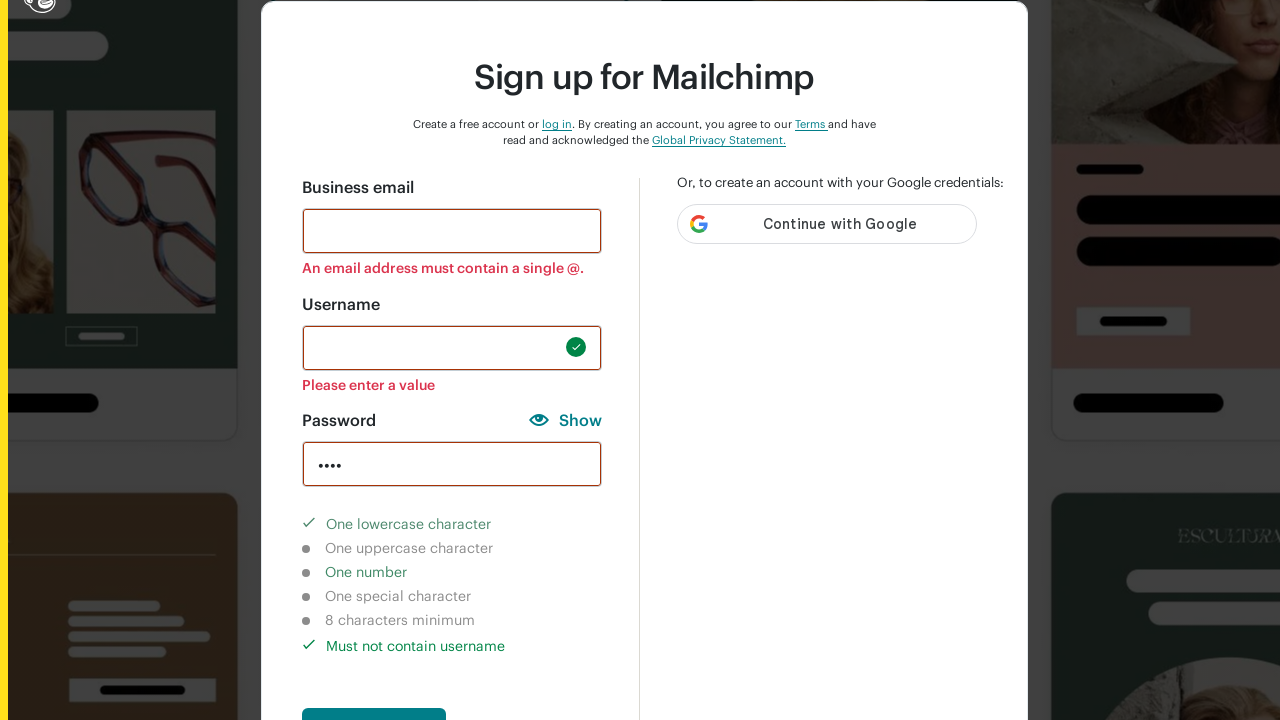

Verified lowercase character requirement now shows as completed
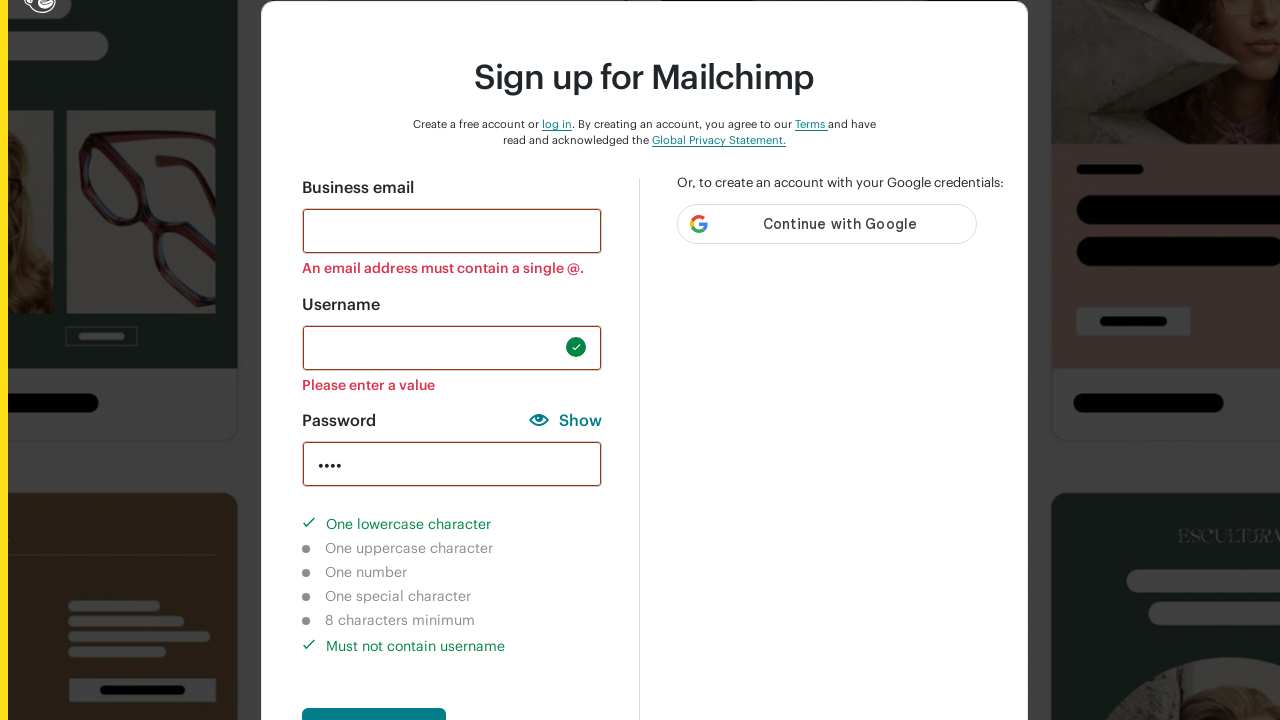

Verified uppercase character requirement still shows as not completed
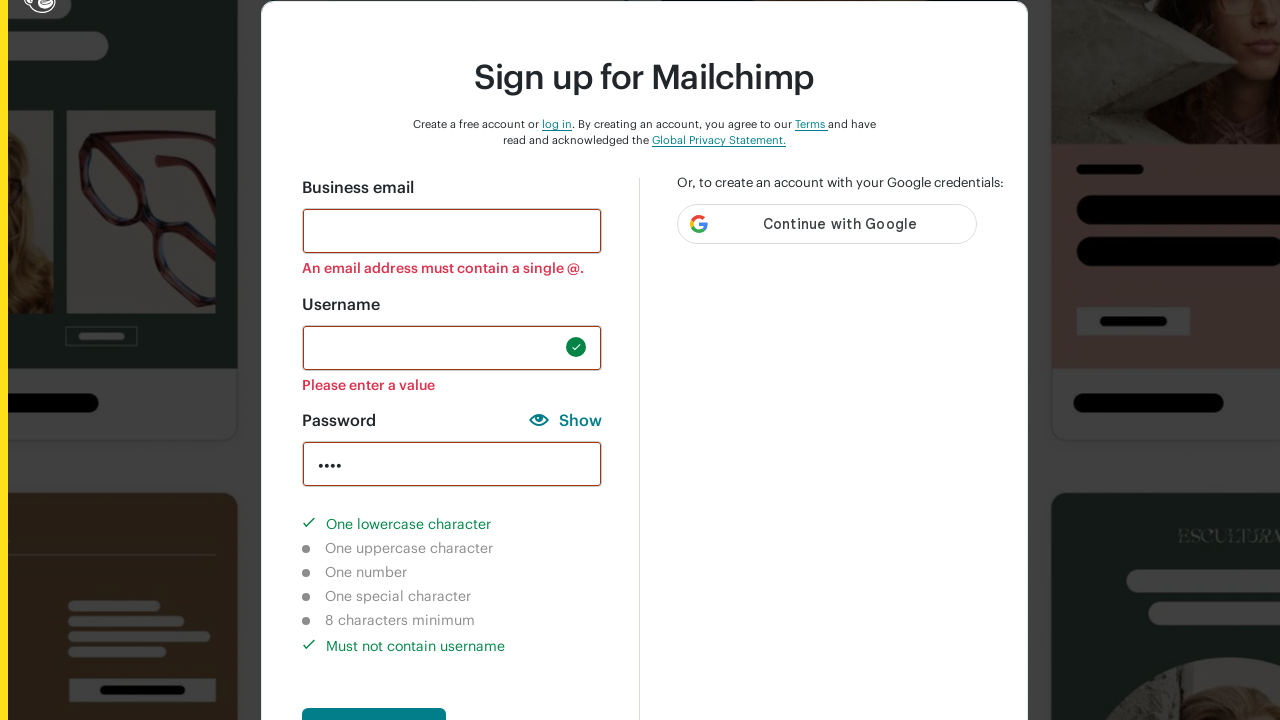

Verified number character requirement still shows as not completed
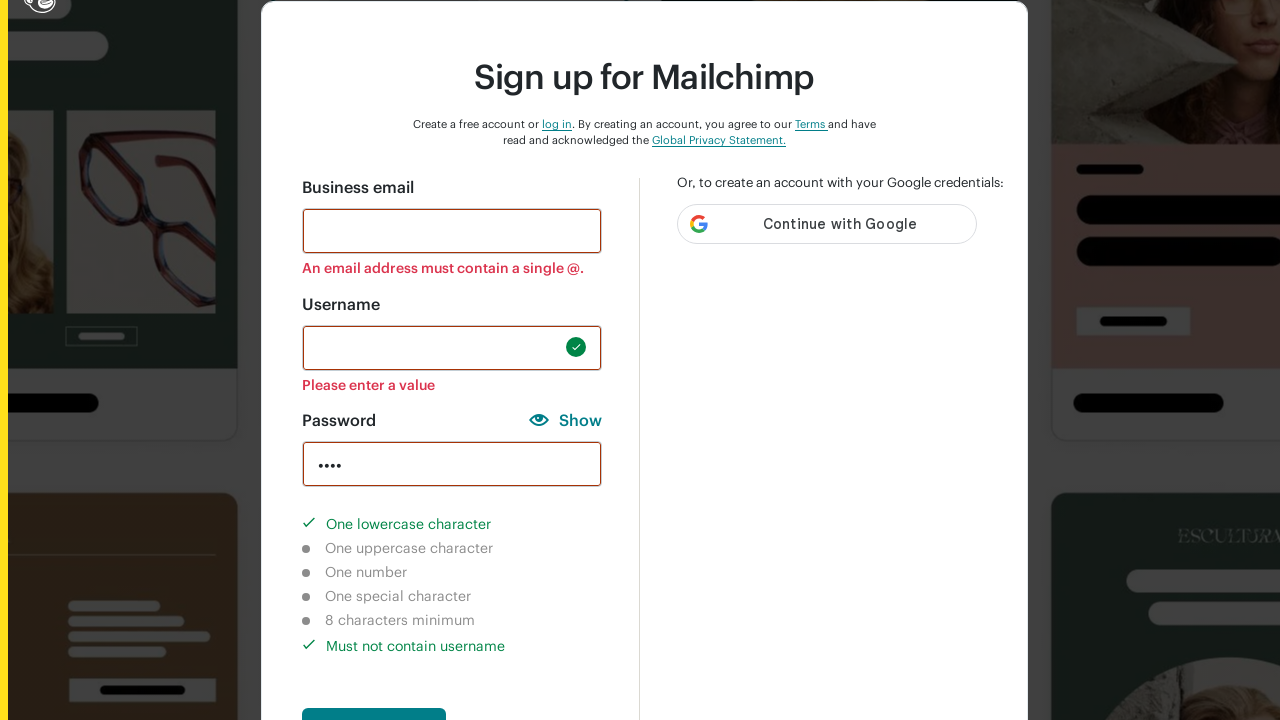

Verified special character requirement still shows as not completed
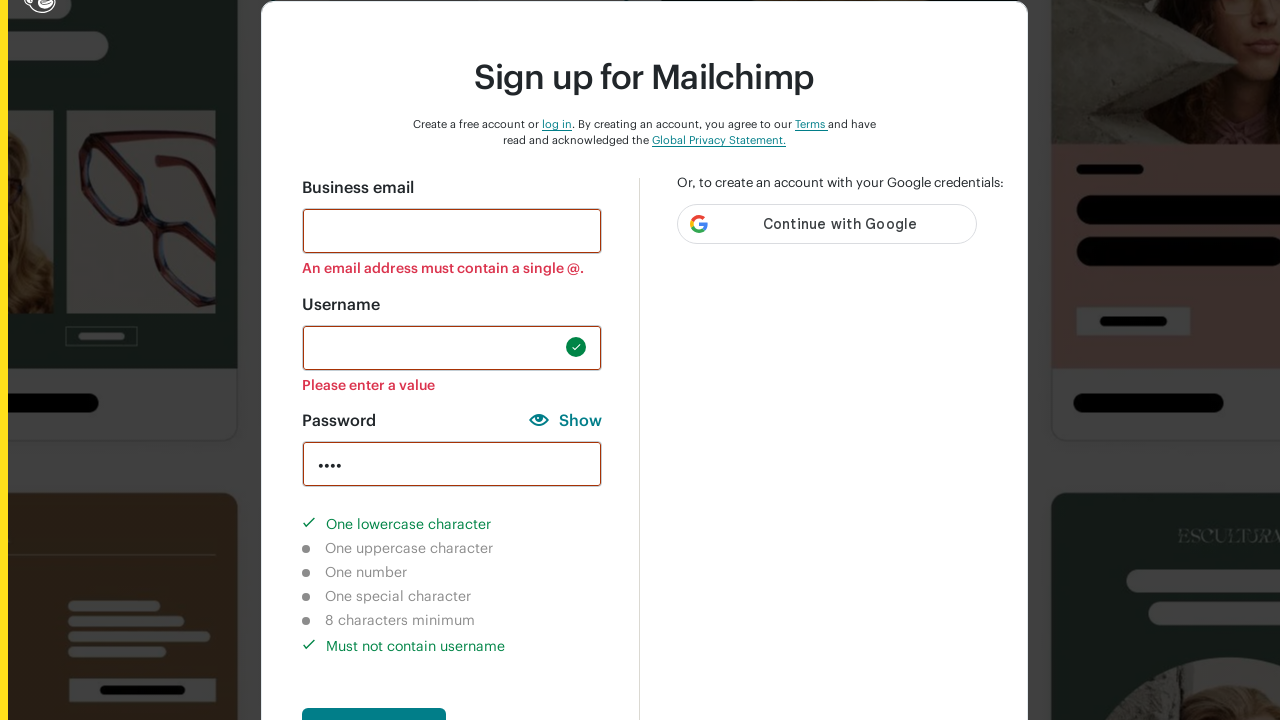

Verified 8-character requirement still shows as not completed
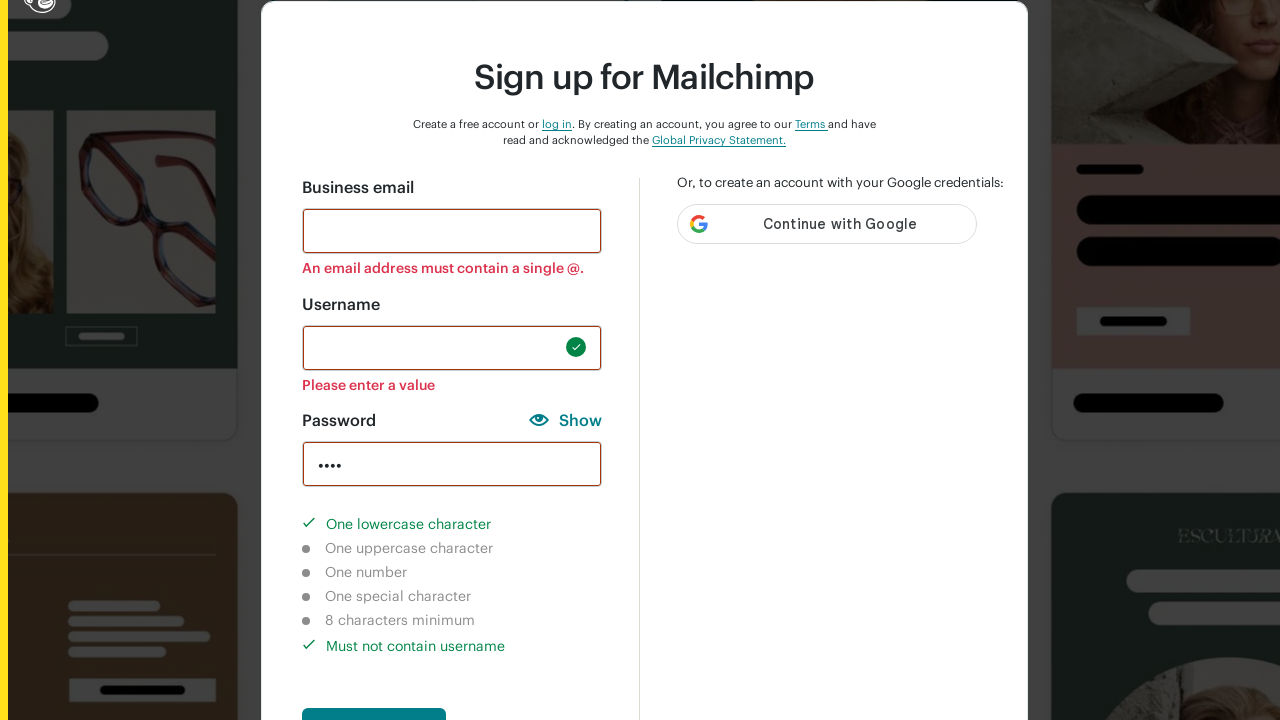

Entered password with uppercase only: 'AUTO' on //input[@id='new_password']
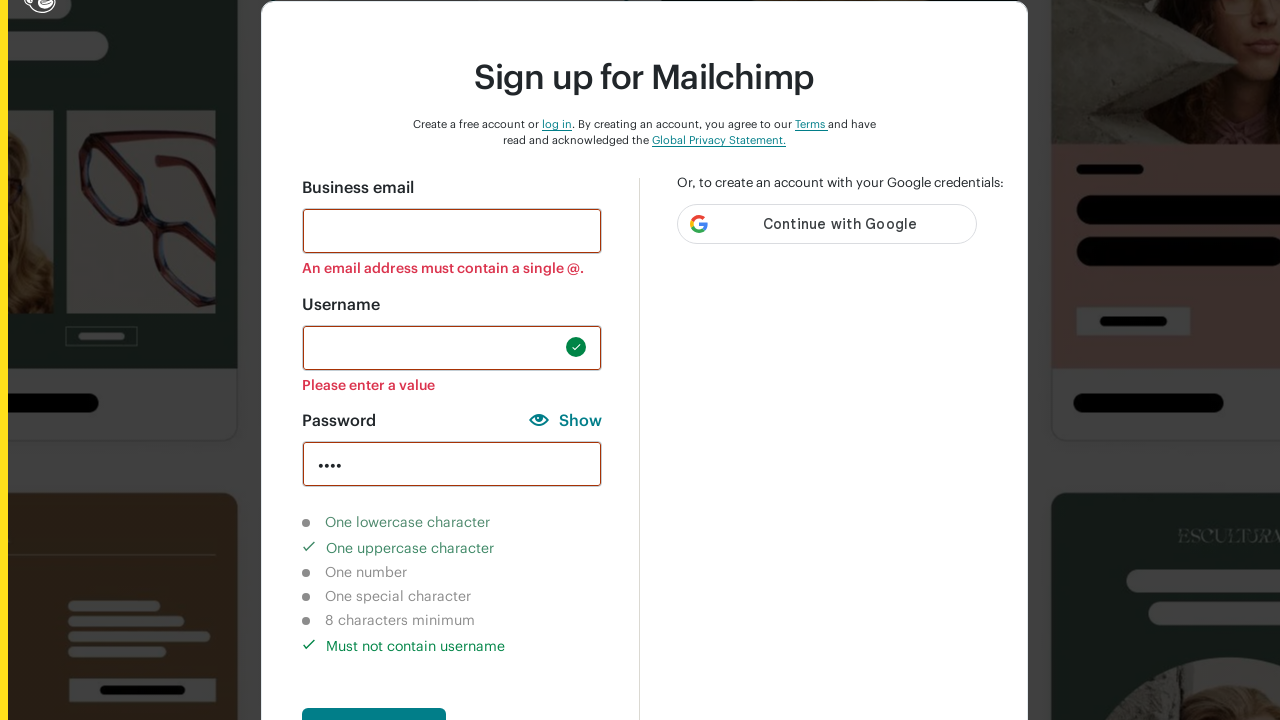

Verified lowercase character requirement still shows as not completed
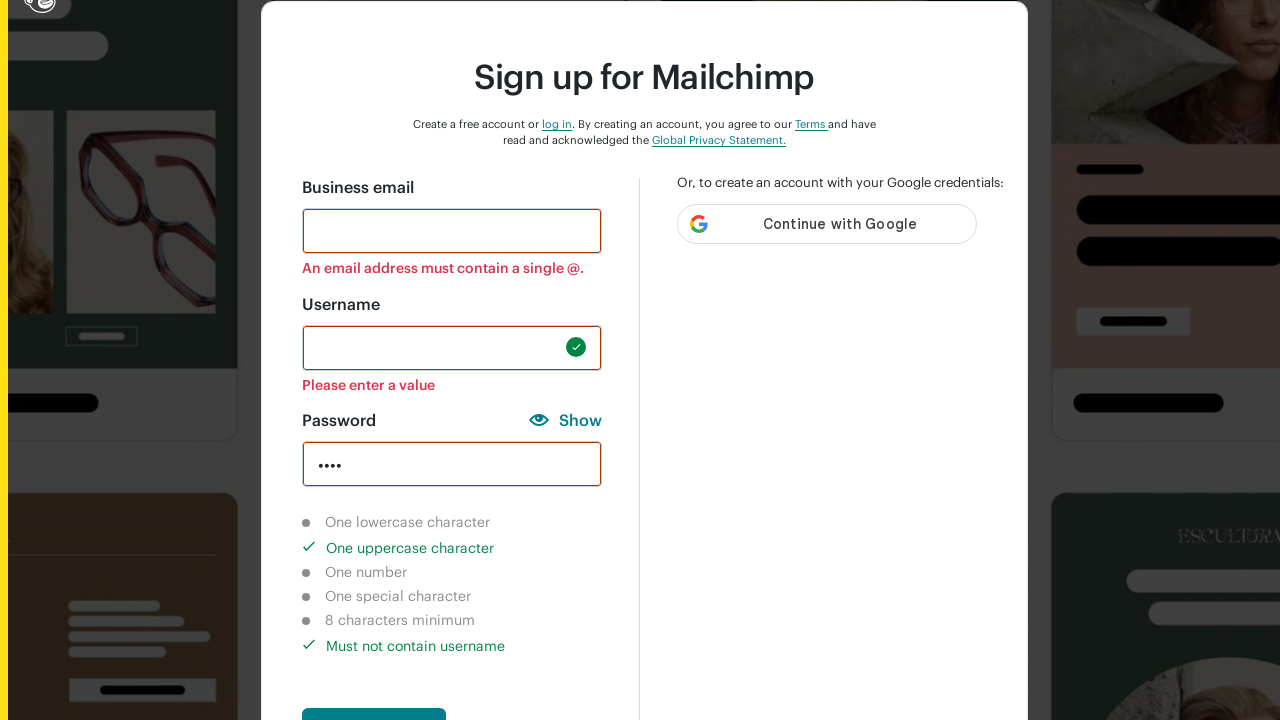

Verified uppercase character requirement now shows as completed
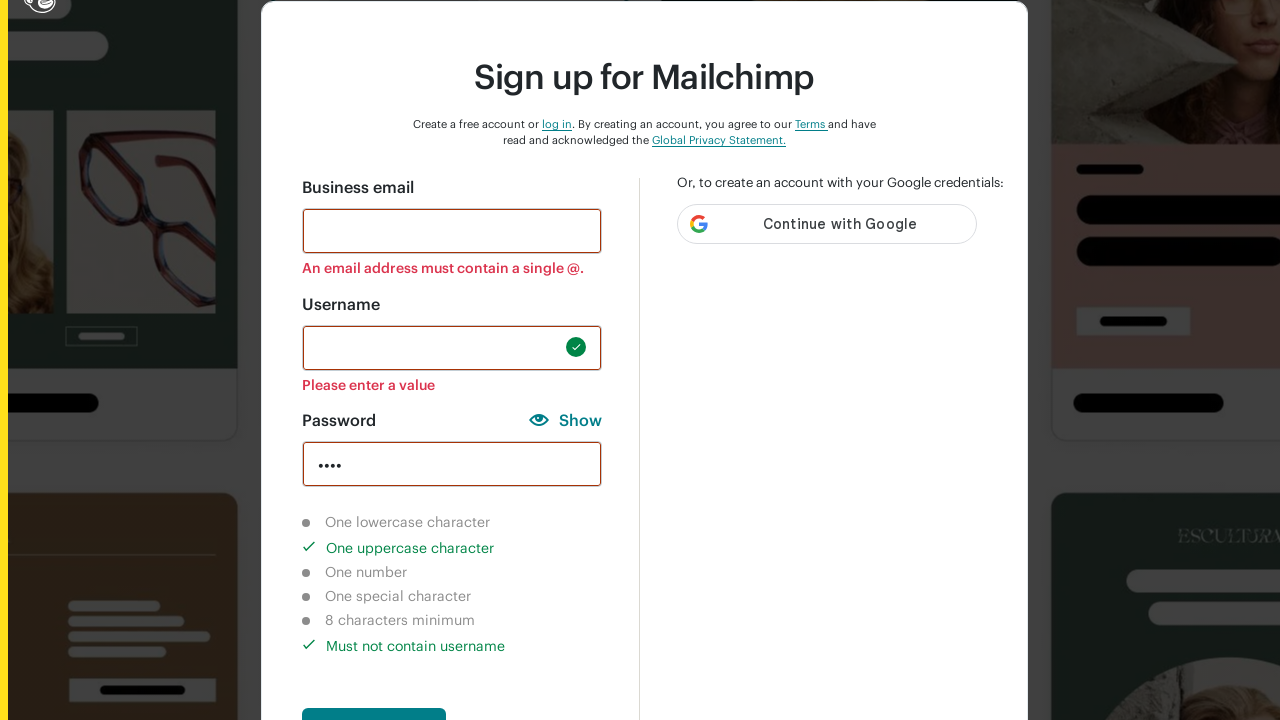

Verified number character requirement still shows as not completed
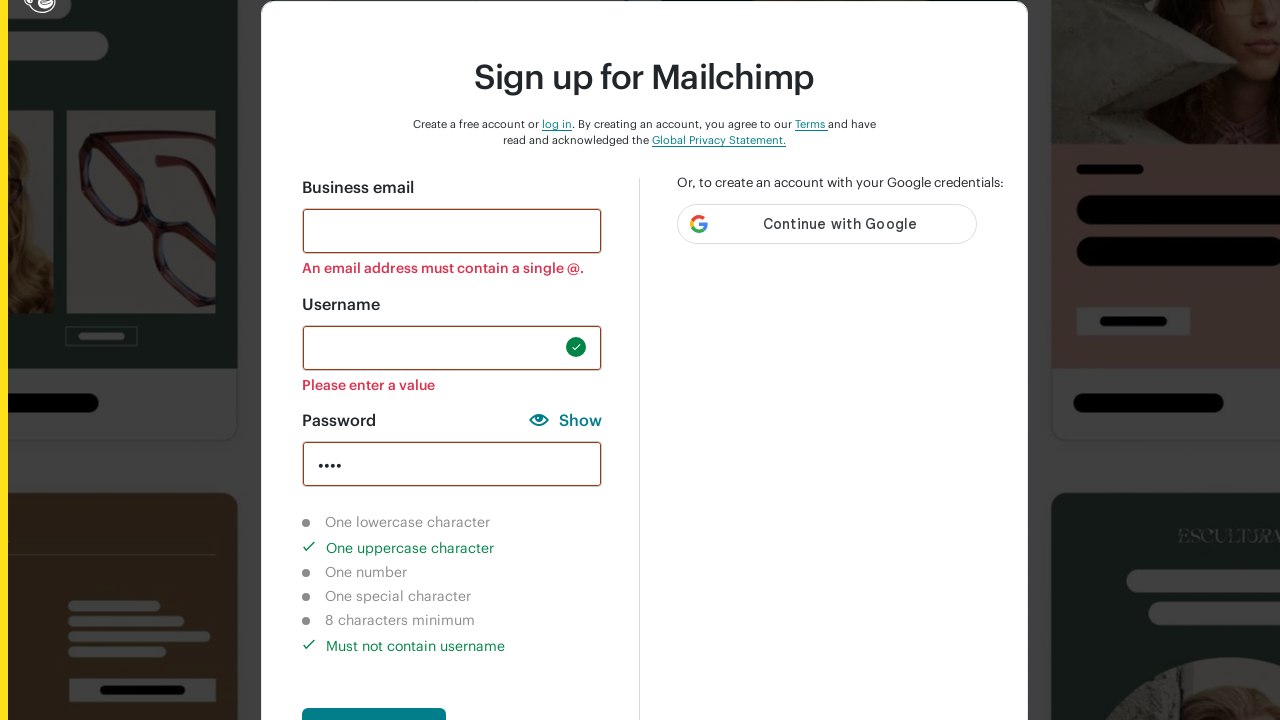

Verified special character requirement still shows as not completed
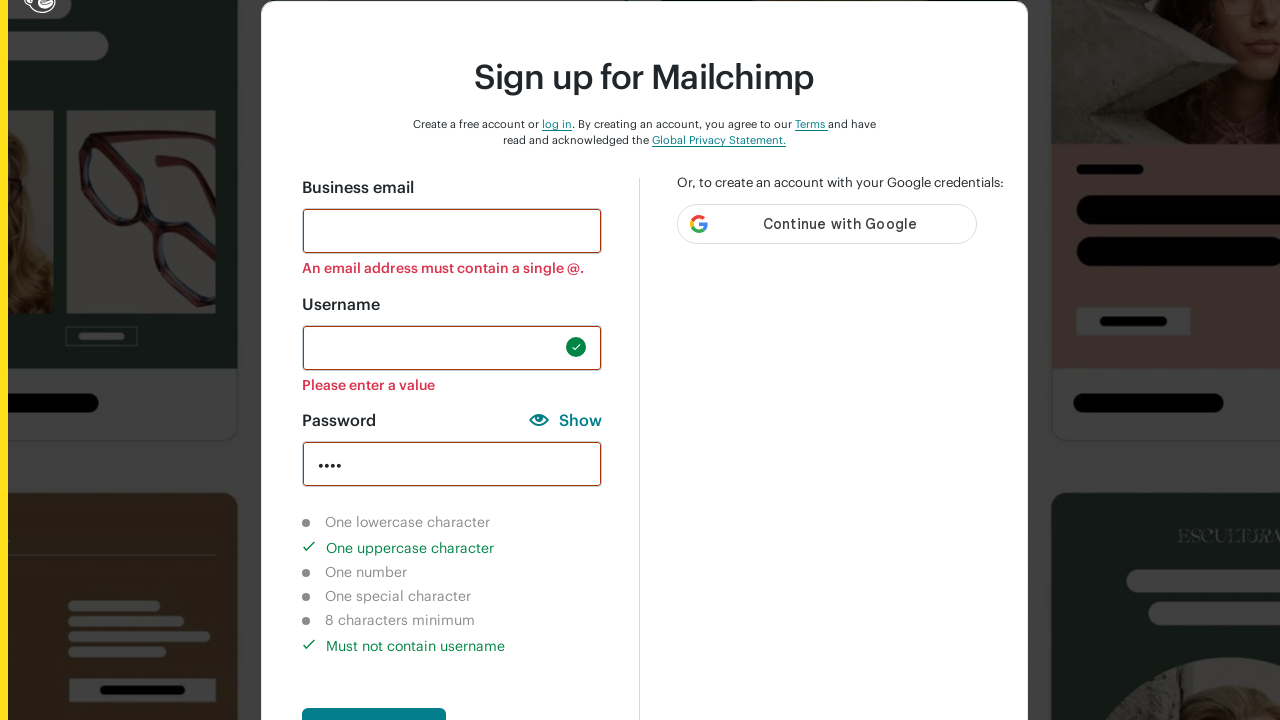

Verified 8-character requirement still shows as not completed
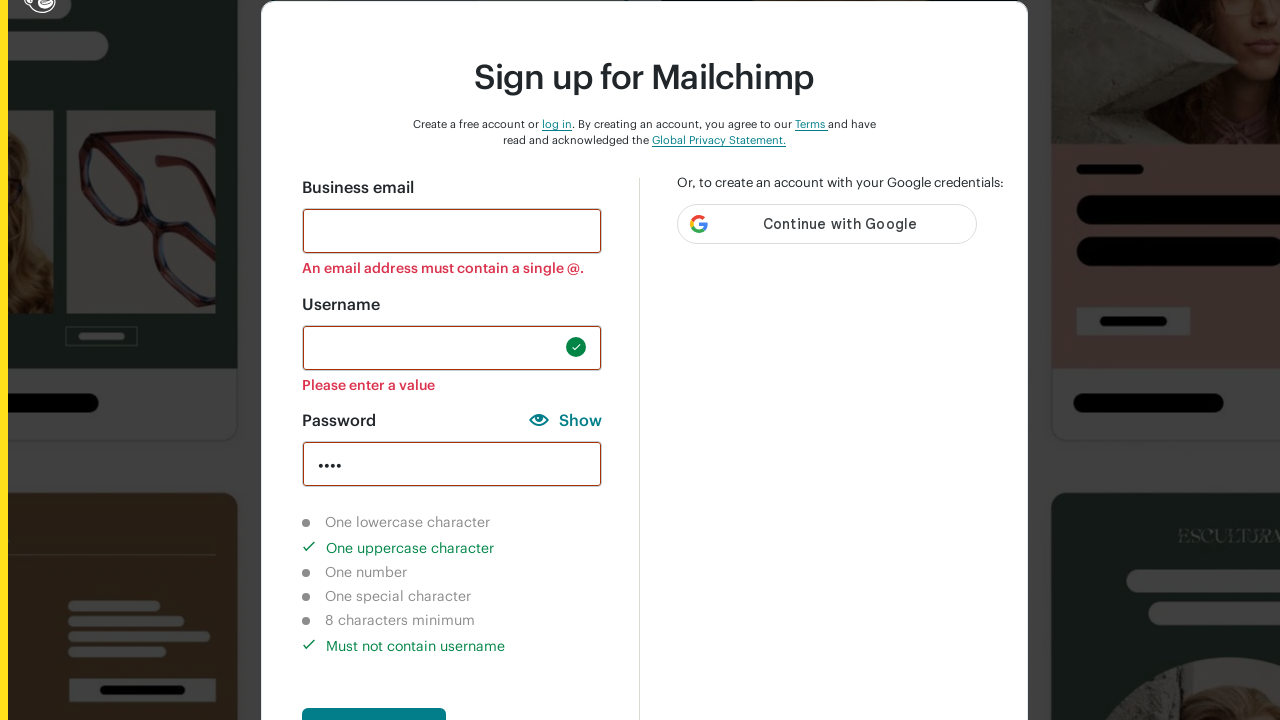

Entered password with special characters only: '@#$#%' on //input[@id='new_password']
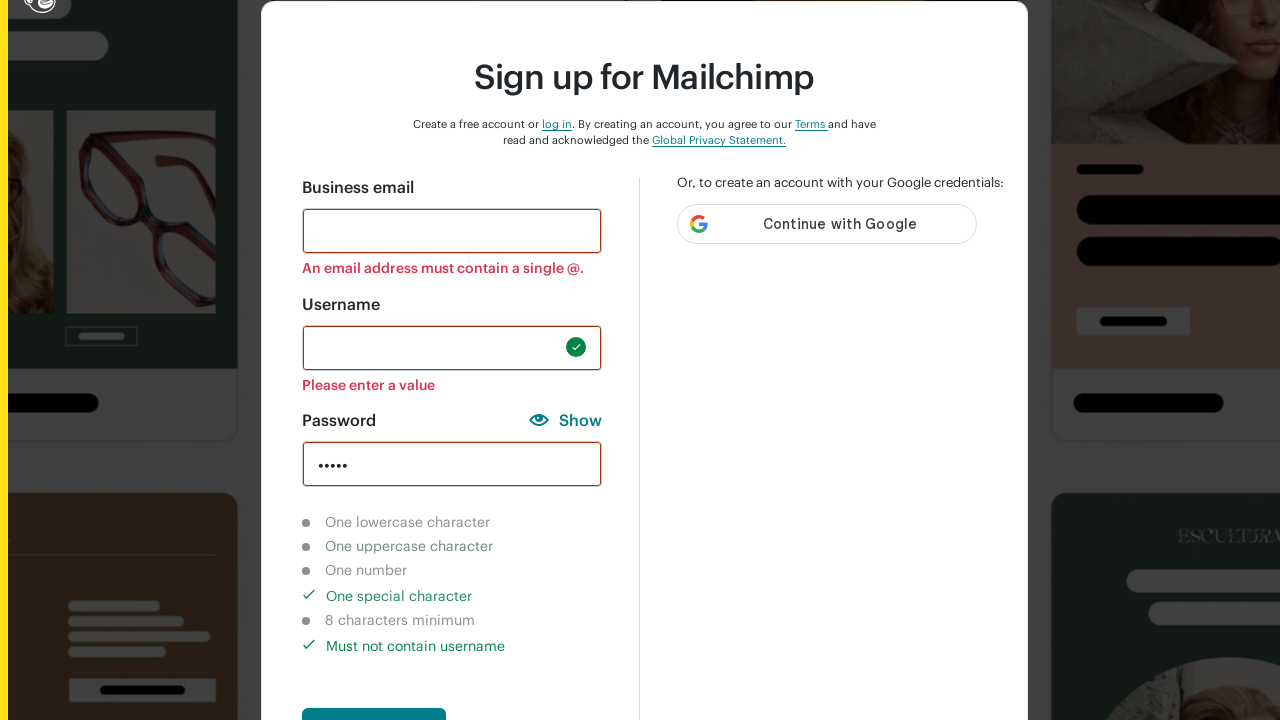

Verified lowercase character requirement still shows as not completed
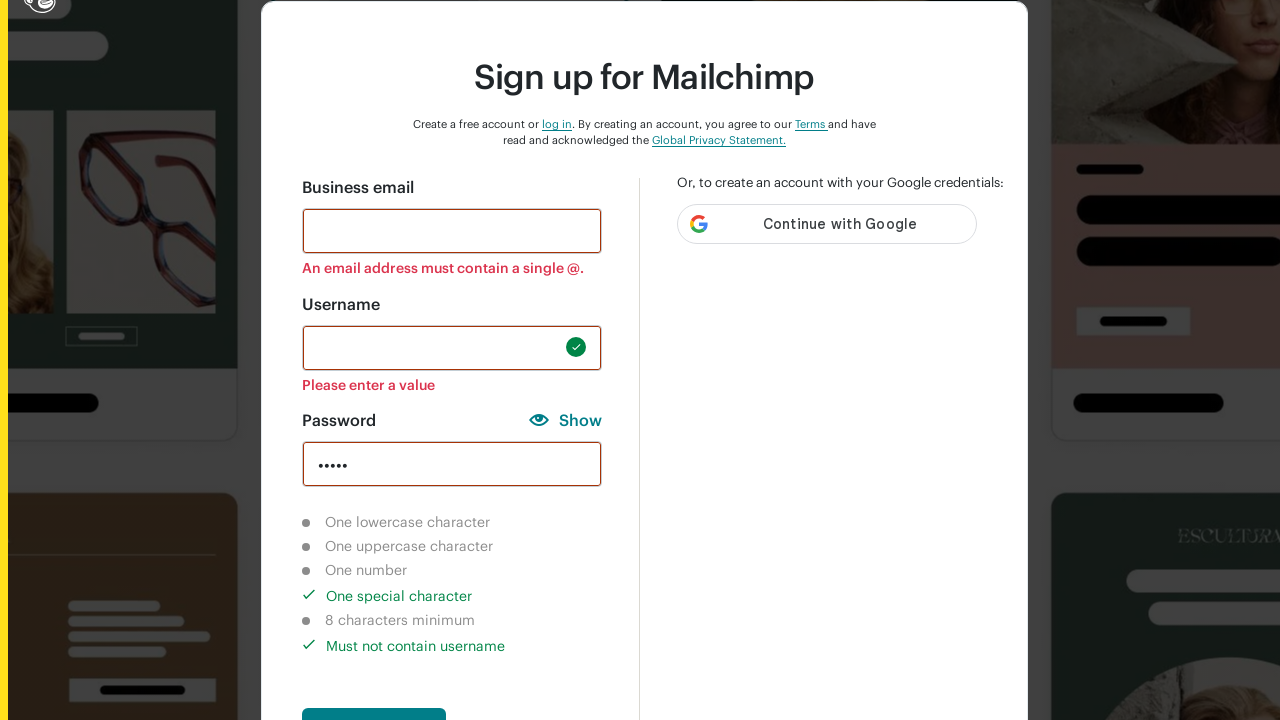

Verified uppercase character requirement still shows as not completed
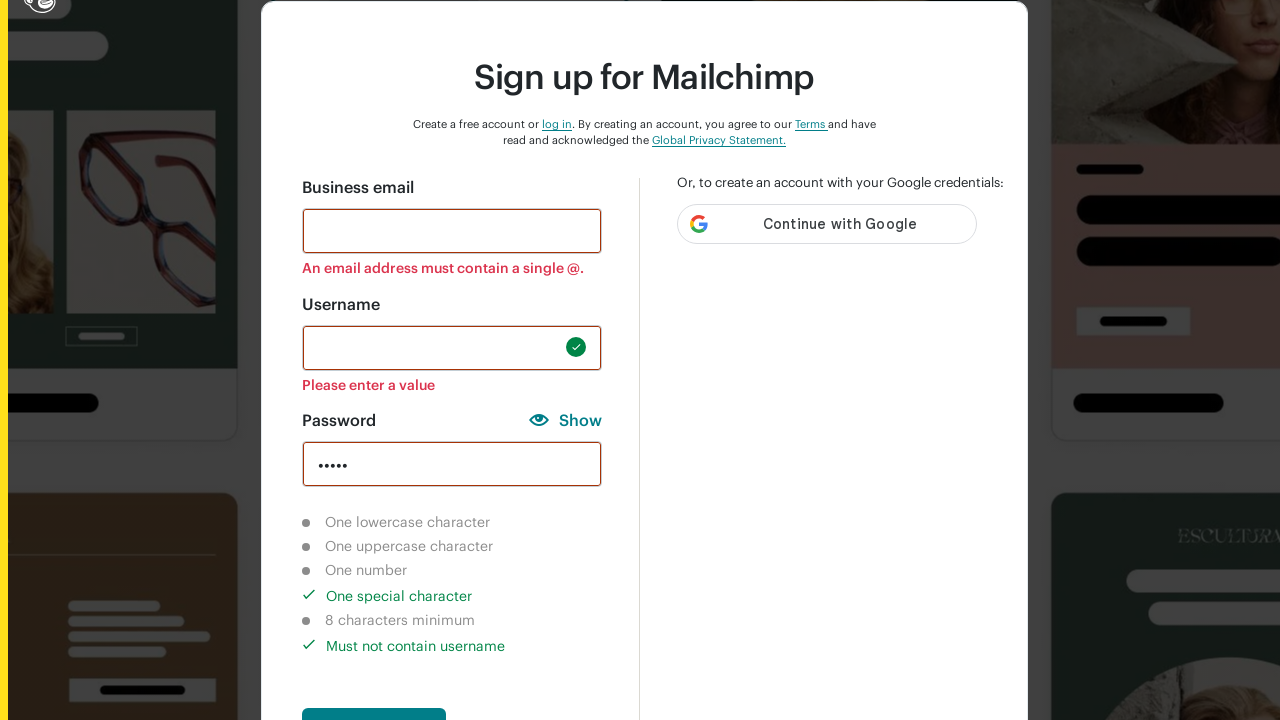

Verified number character requirement still shows as not completed
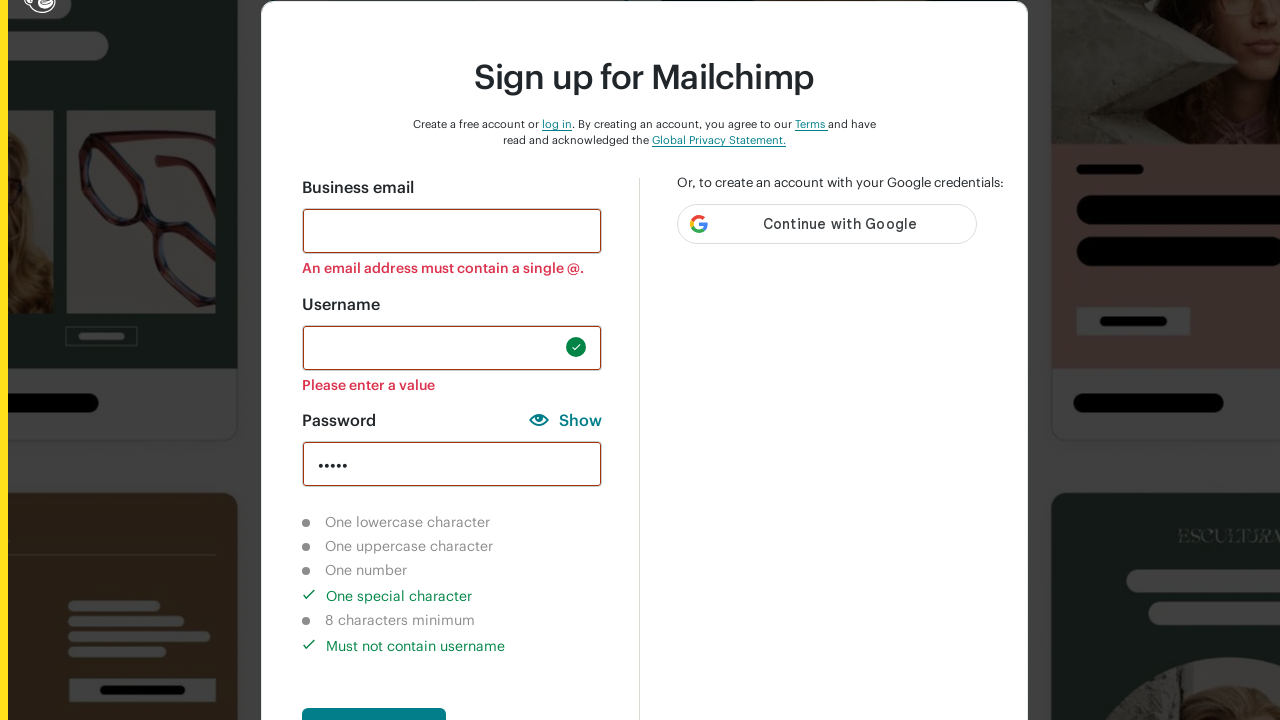

Verified special character requirement now shows as completed
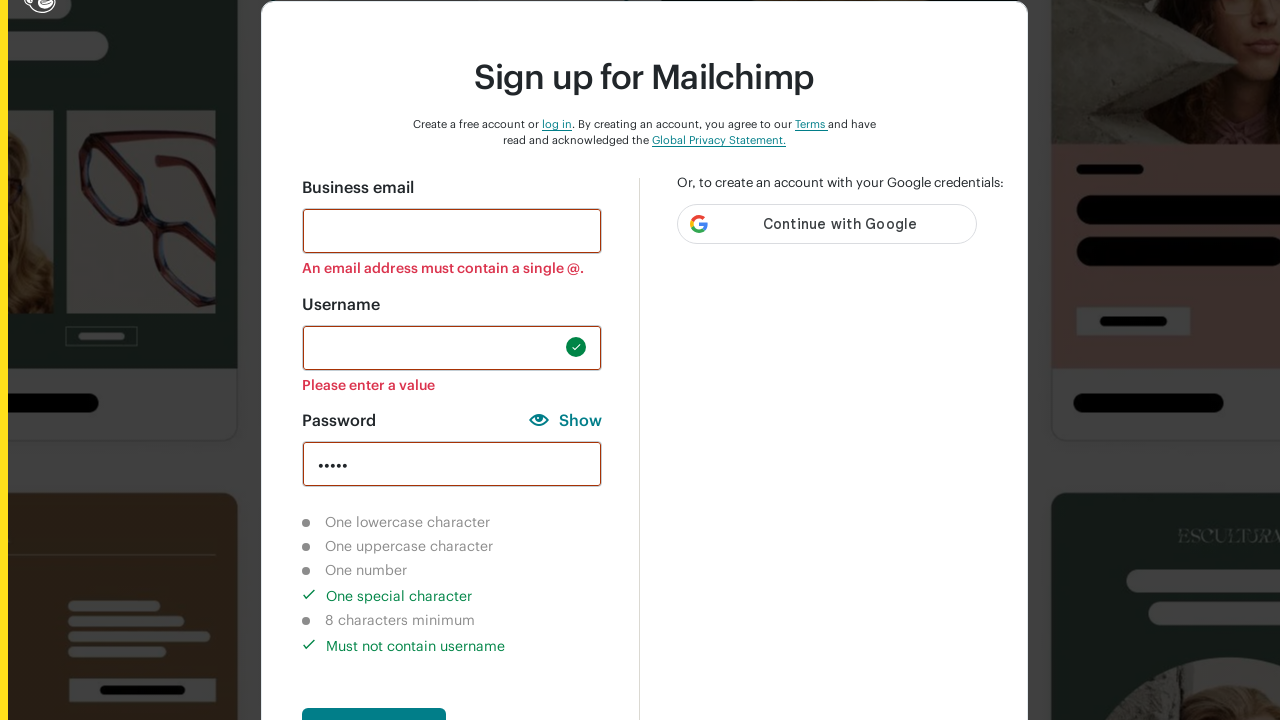

Verified 8-character requirement still shows as not completed
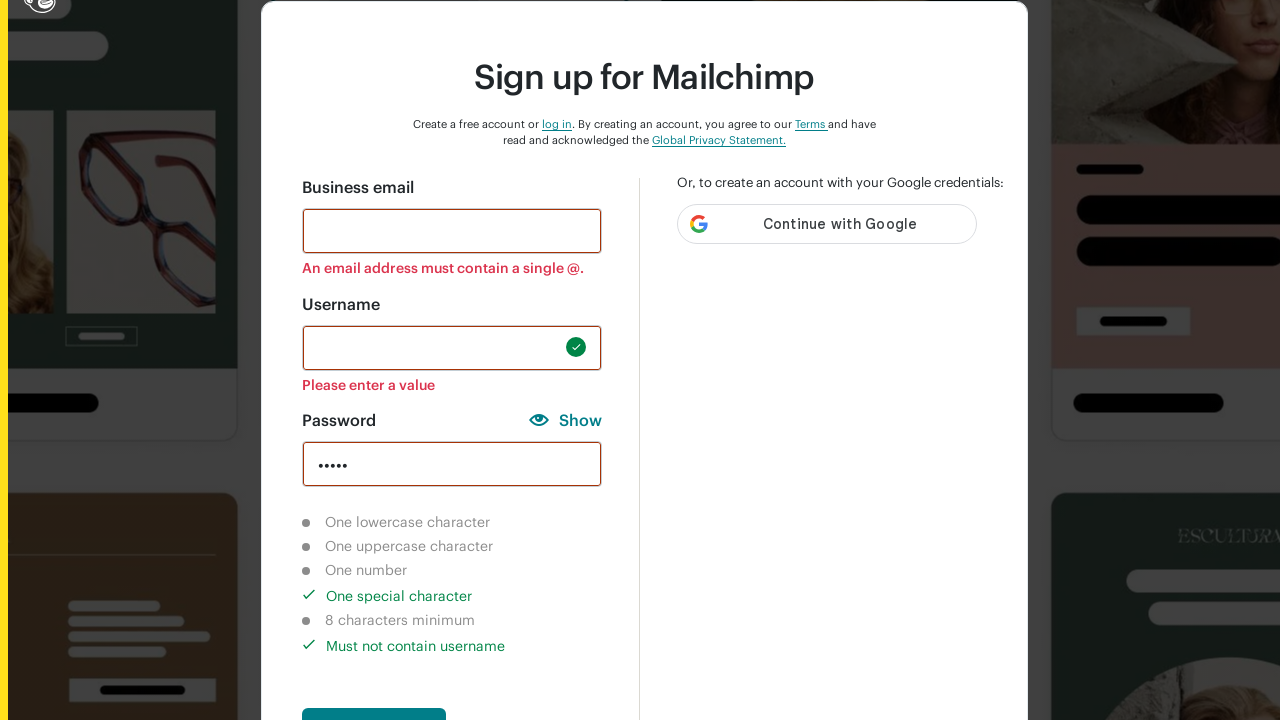

Entered password with 8 characters: '12345678' on //input[@id='new_password']
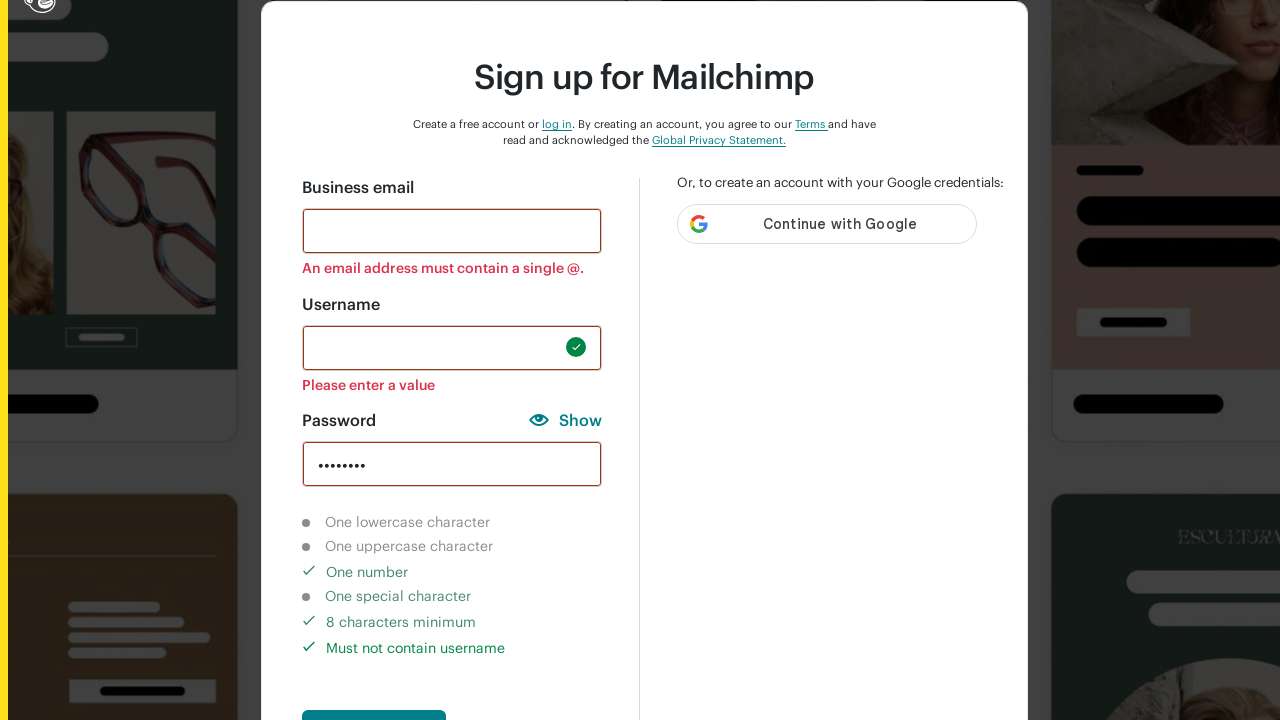

Verified lowercase character requirement still shows as not completed
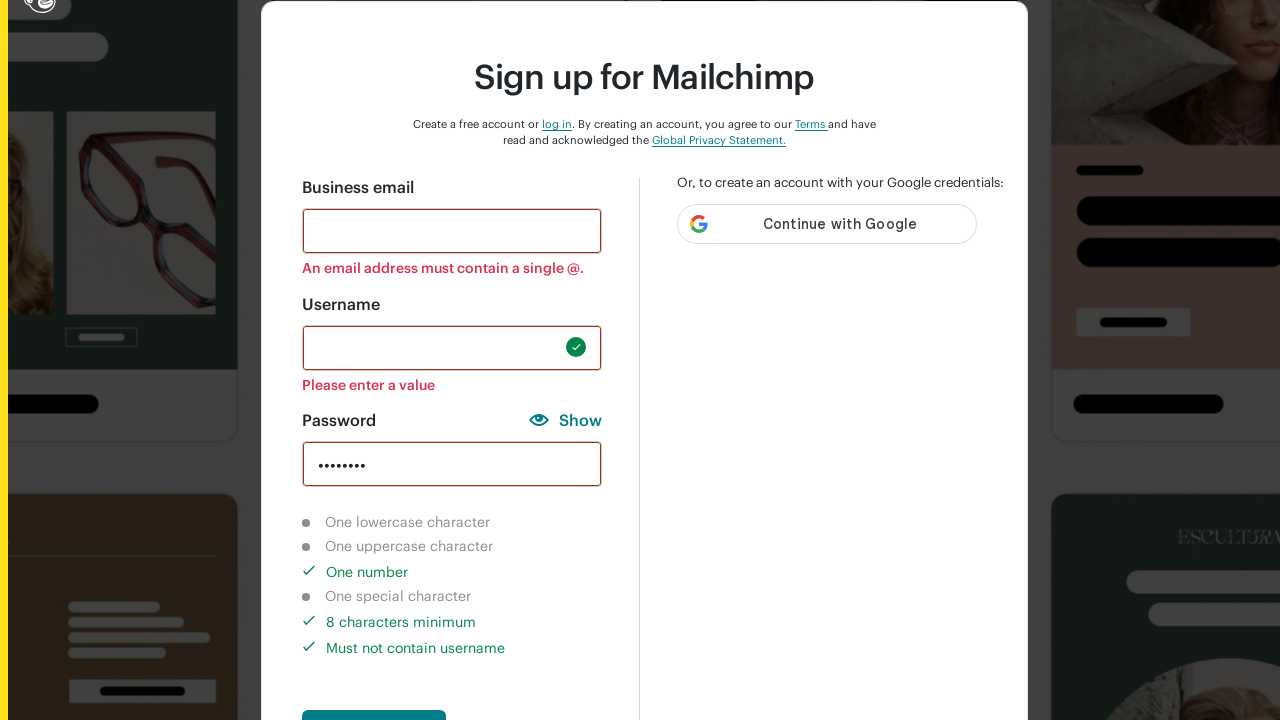

Verified uppercase character requirement still shows as not completed
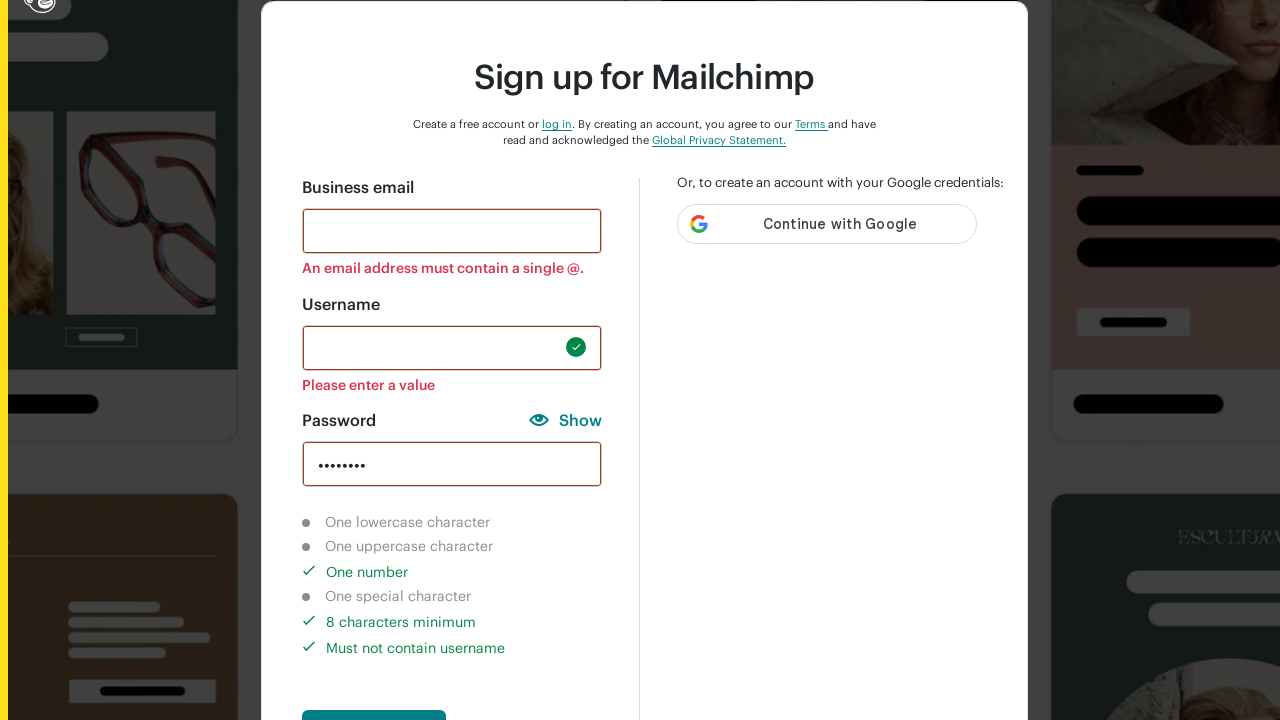

Verified number character requirement still shows as completed
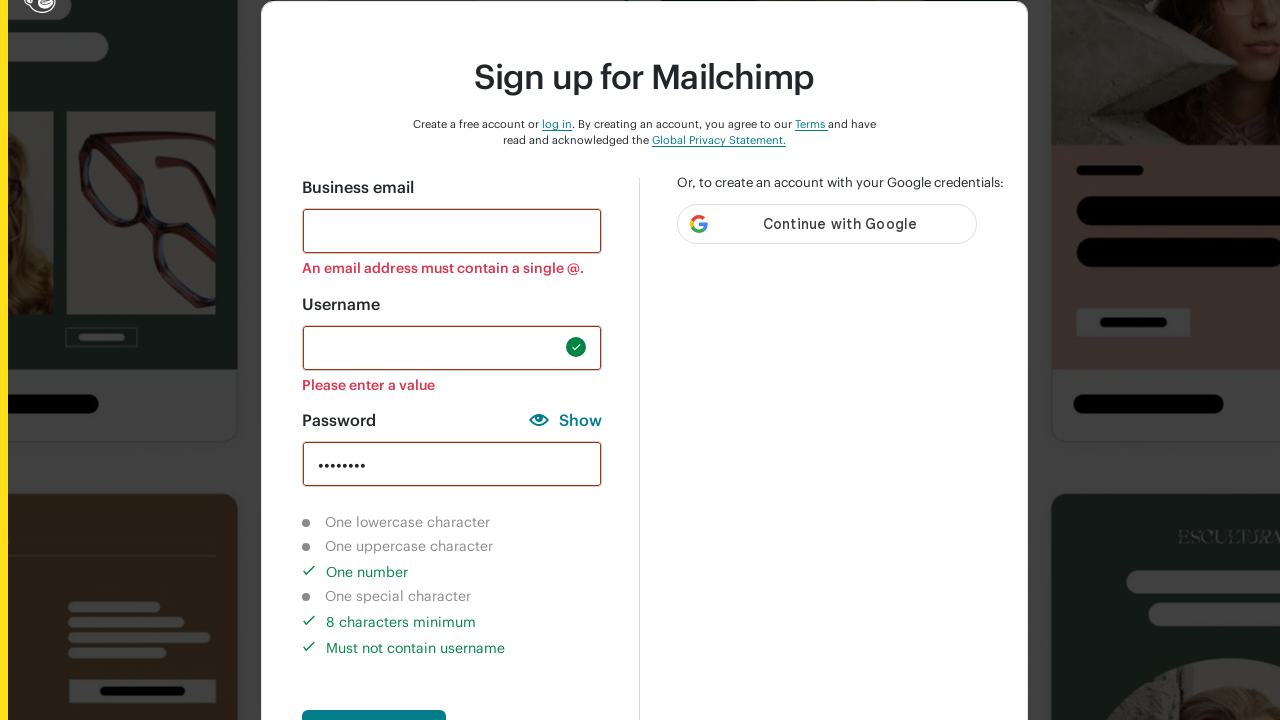

Verified special character requirement still shows as not completed
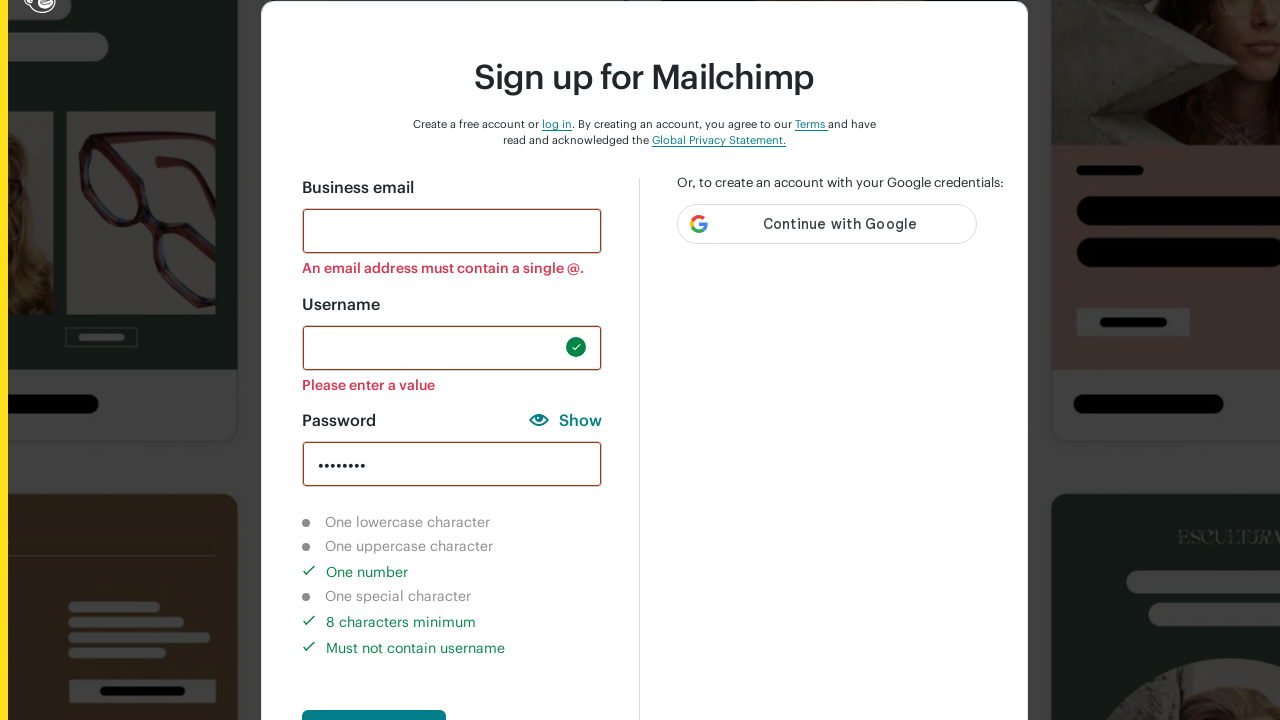

Verified 8-character requirement now shows as completed
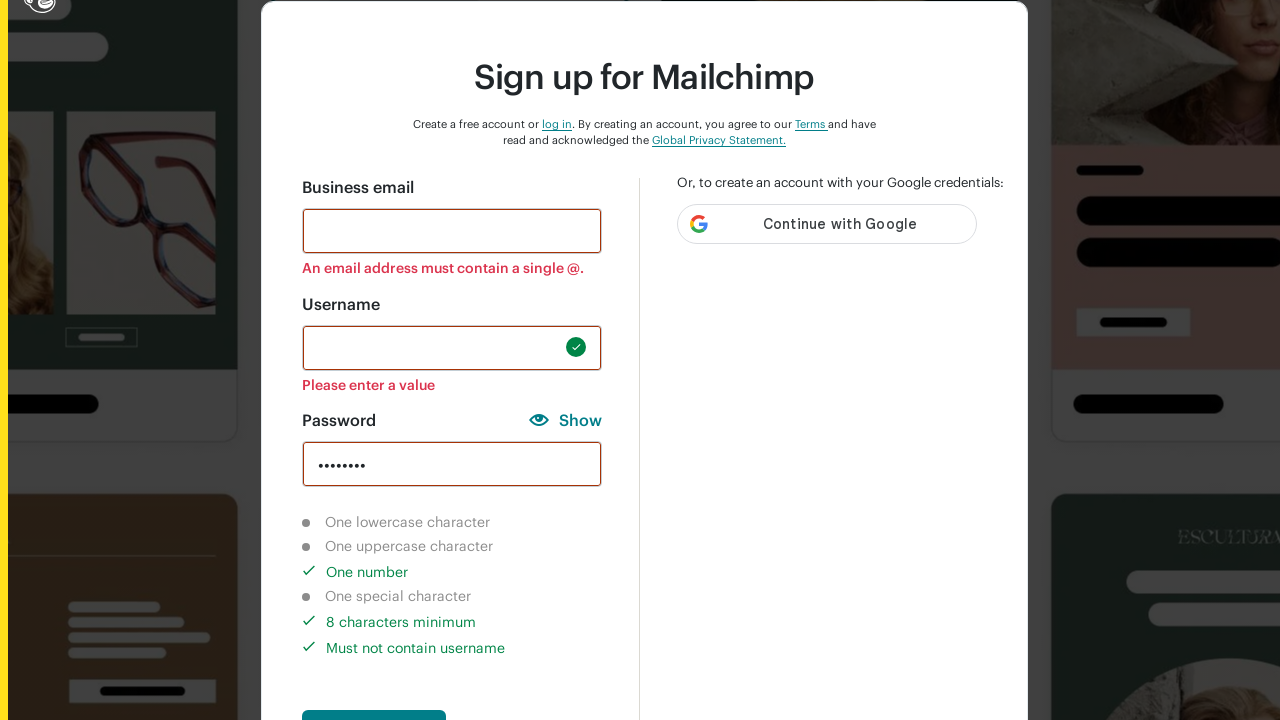

Entered valid password meeting all requirements: 'Auto@123' on //input[@id='new_password']
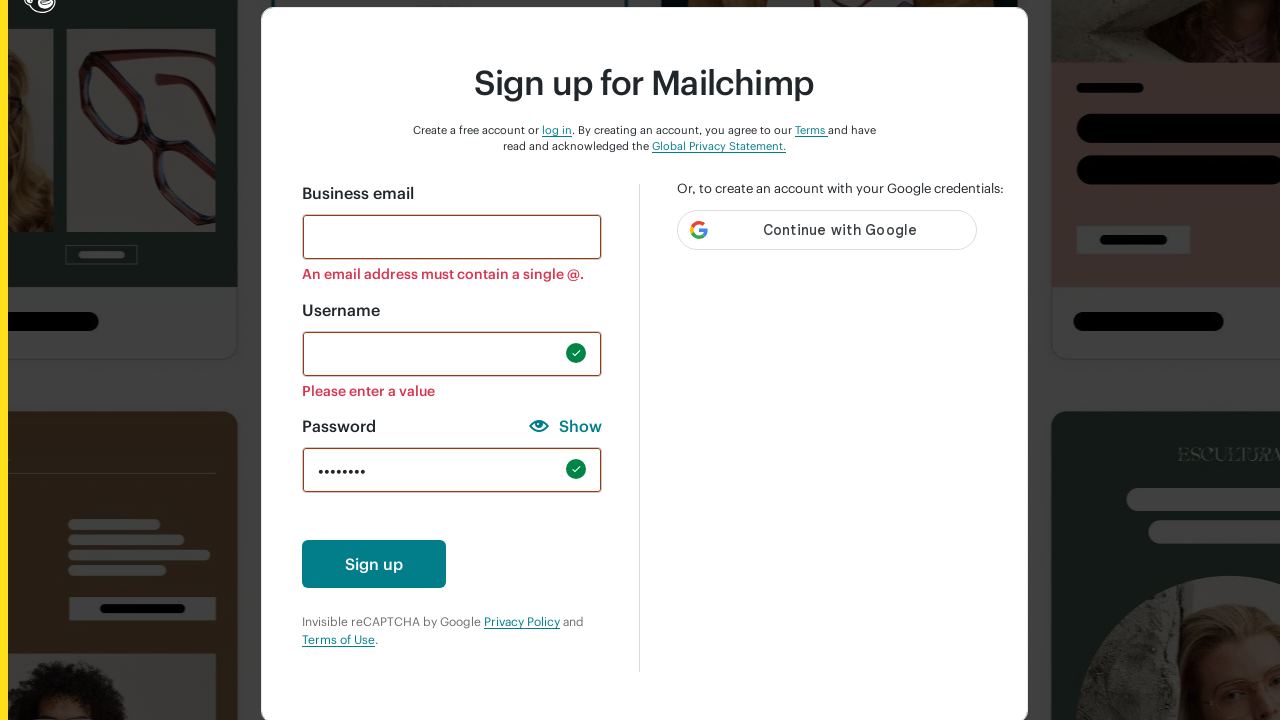

Verified lowercase validation indicator is hidden when password is valid
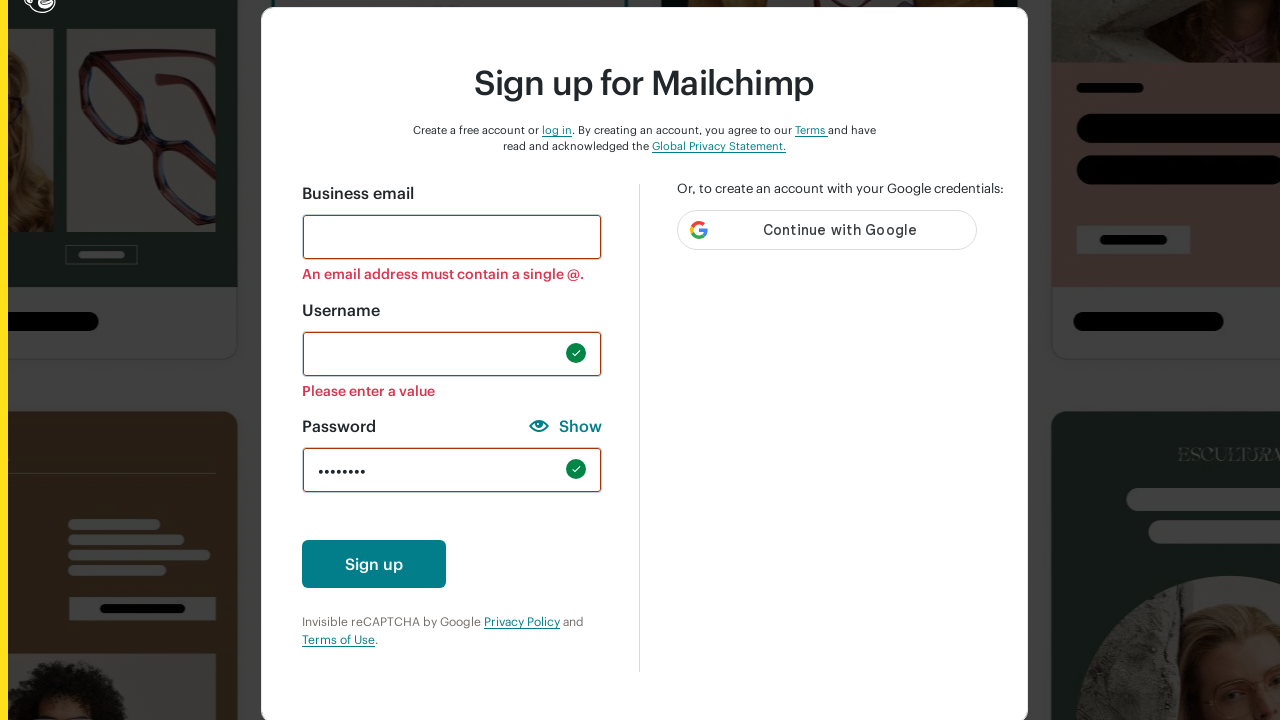

Verified uppercase validation indicator is hidden when password is valid
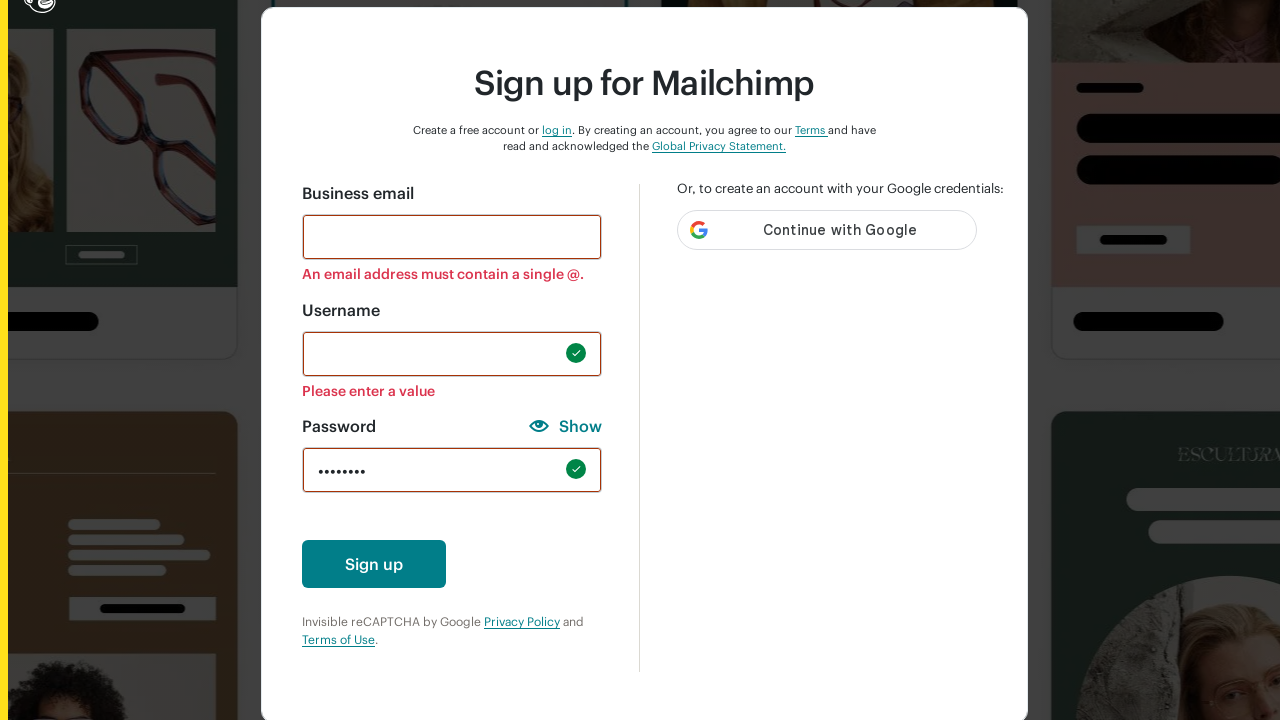

Verified number validation indicator is hidden when password is valid
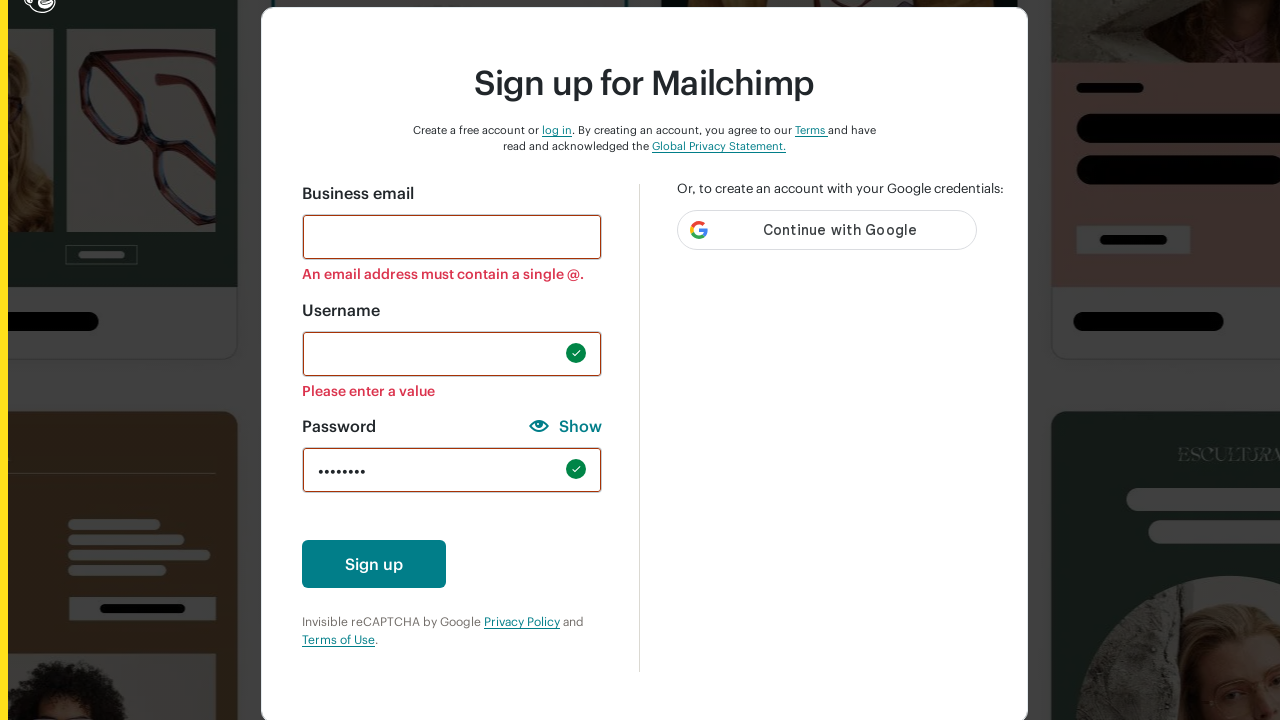

Verified special character validation indicator is hidden when password is valid
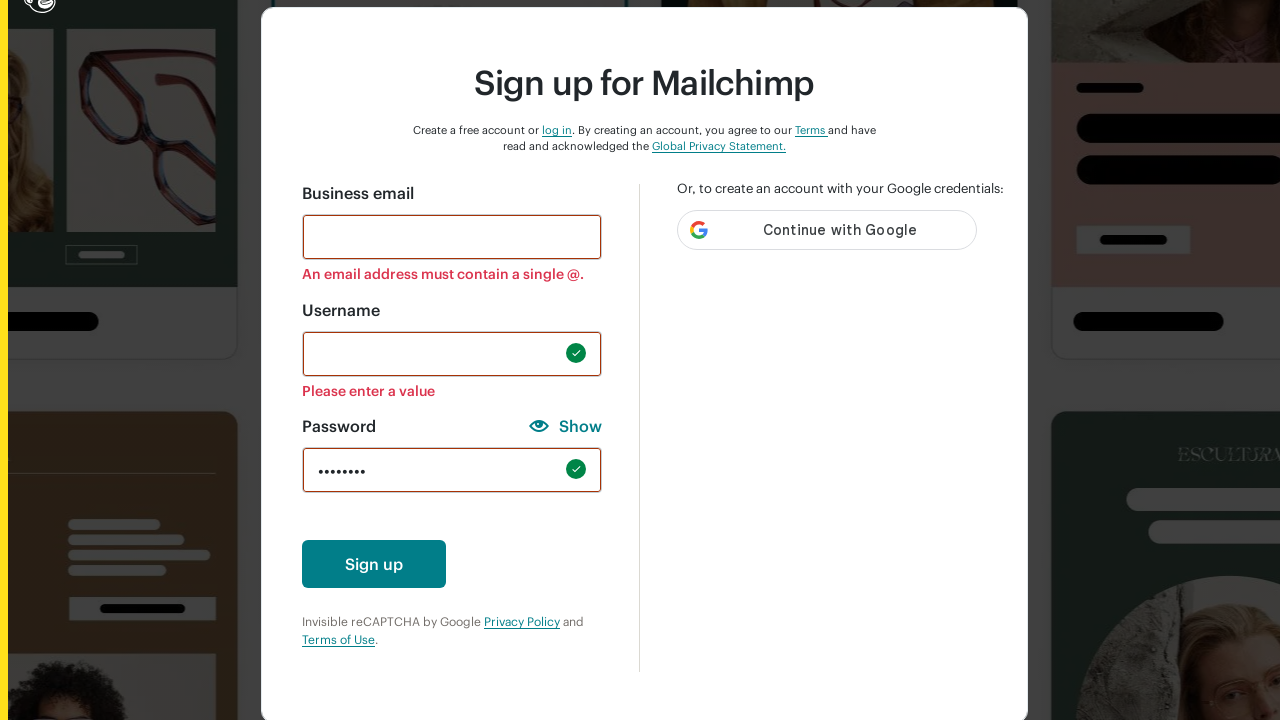

Verified 8-character validation indicator is hidden when password is valid
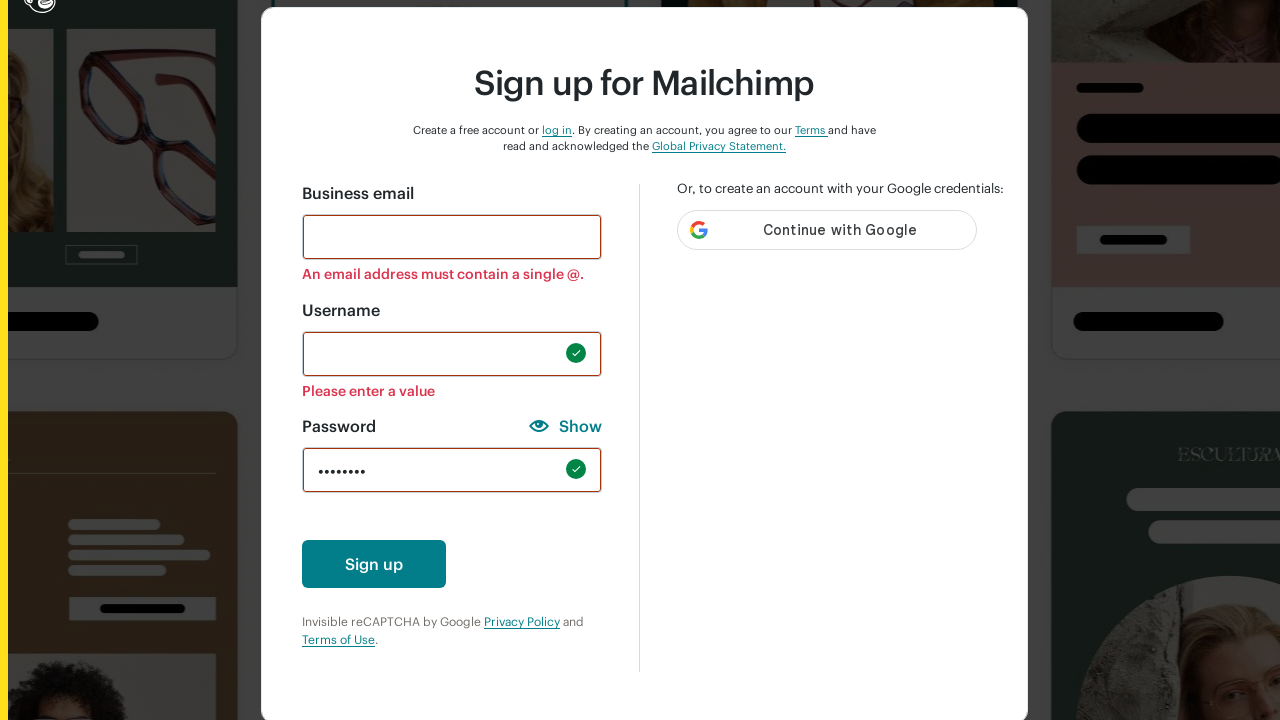

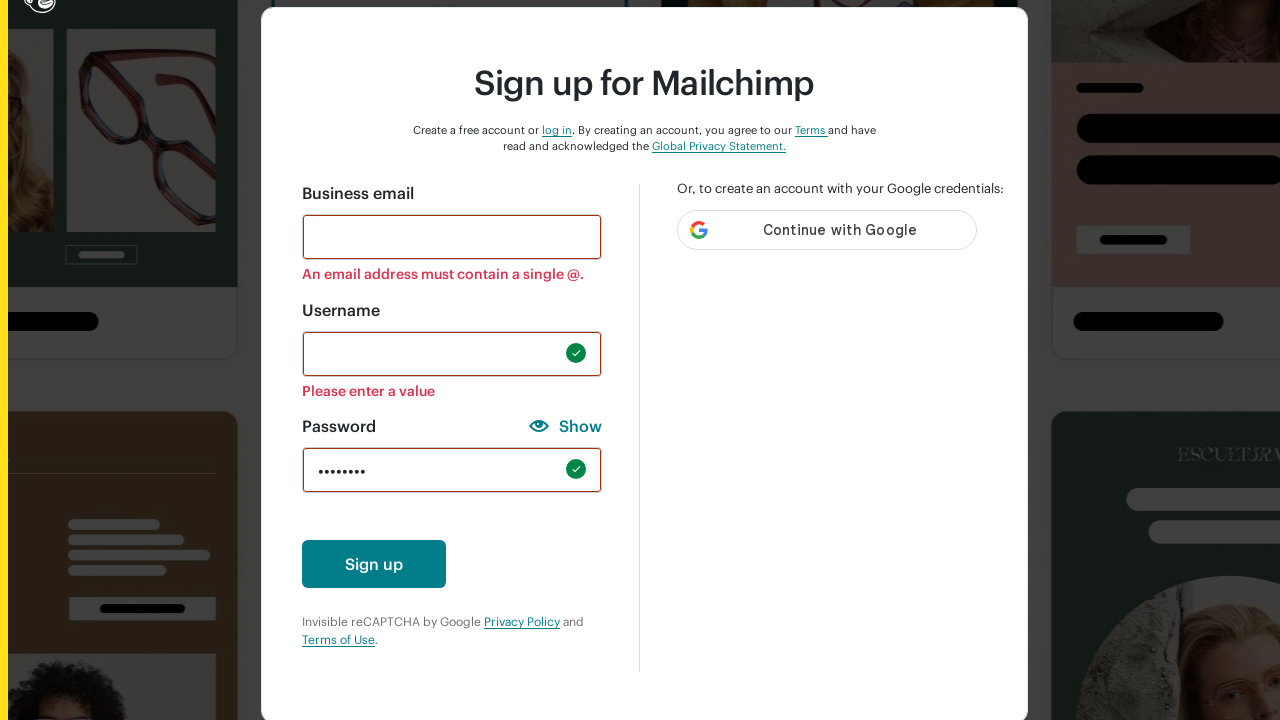